Tests checkbox functionality by randomly selecting and deselecting checkboxes on a GWT showcase page, with special handling for Friday checkboxes

Starting URL: http://samples.gwtproject.org/samples/Showcase/Showcase.html#!CwCheckBox

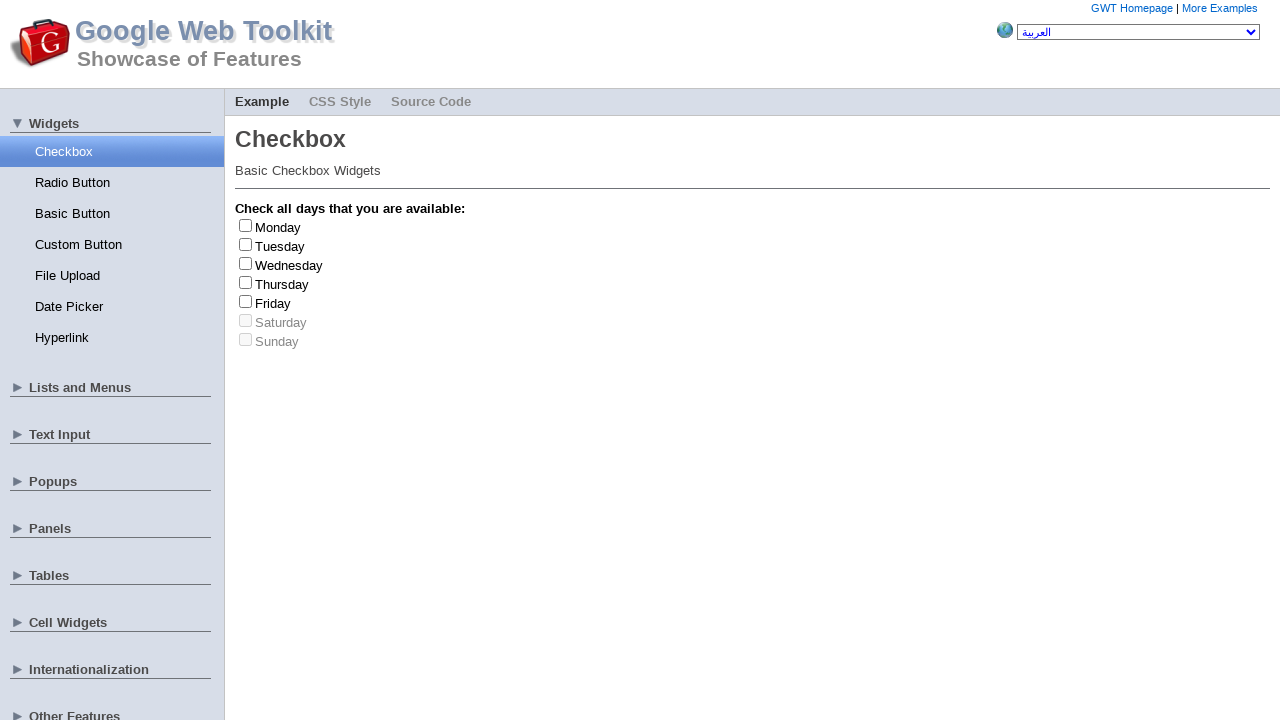

Navigated to GWT CheckBox showcase page
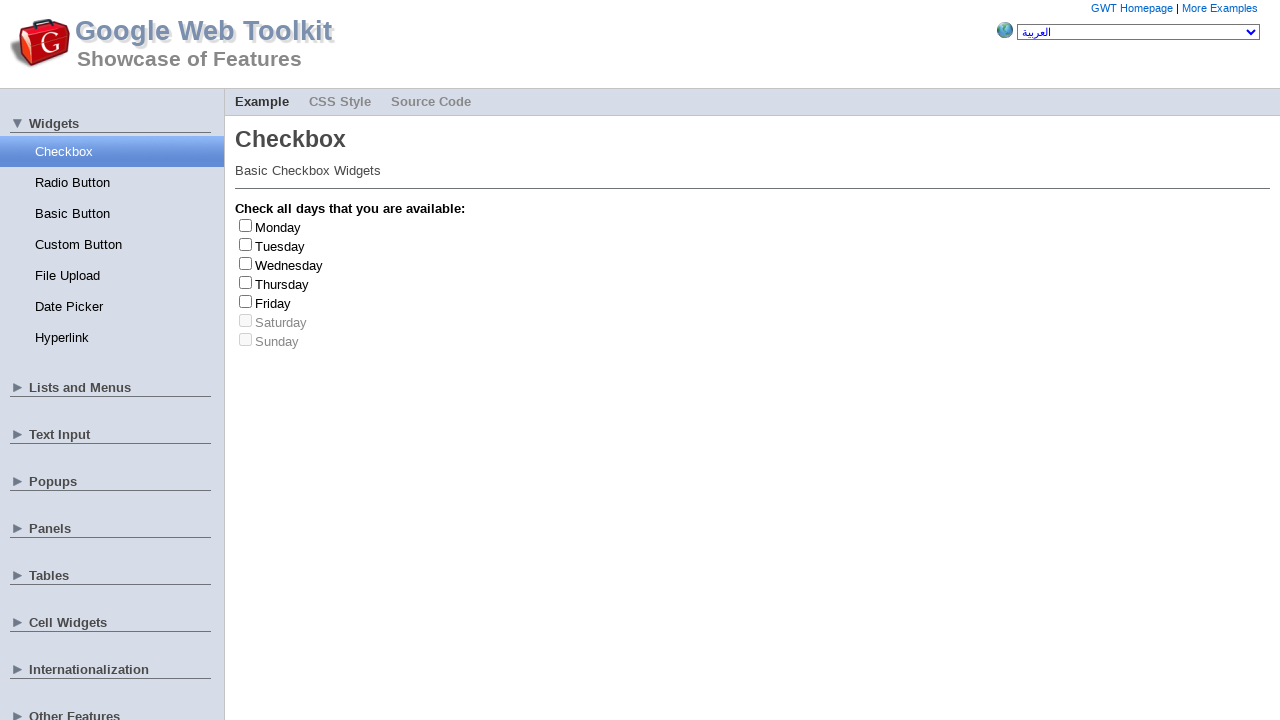

Retrieved all checkbox elements
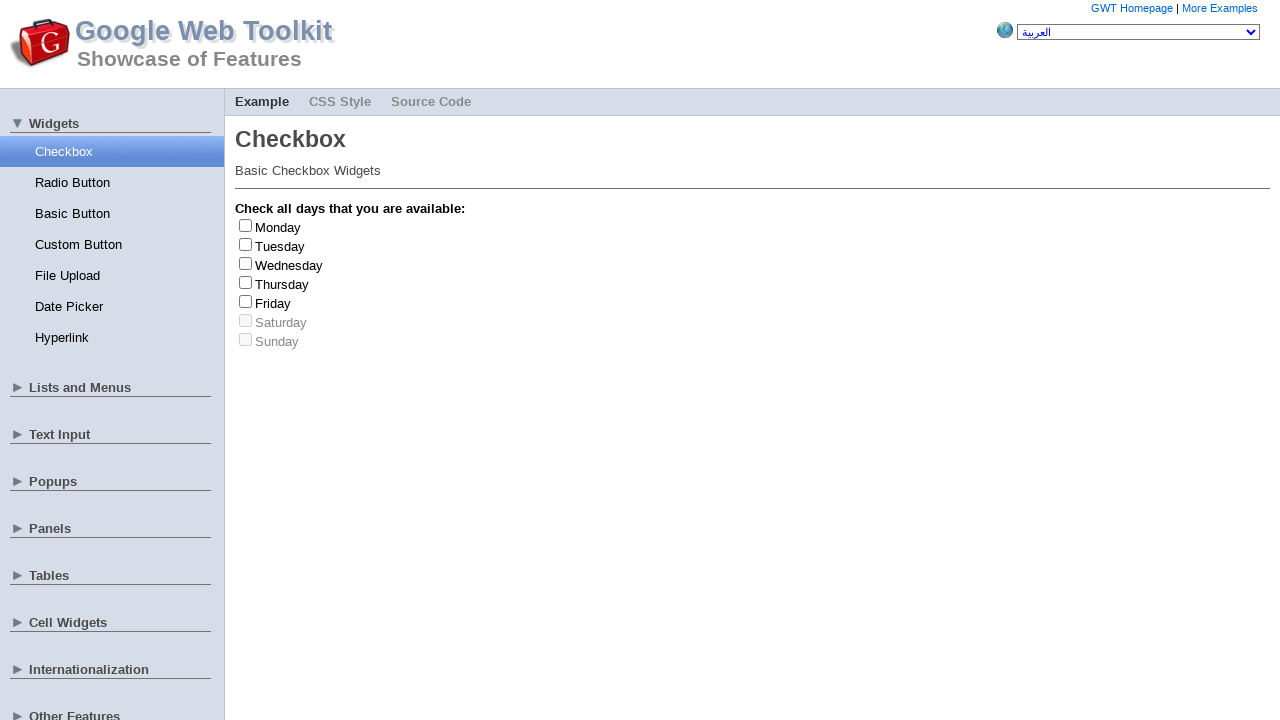

Retrieved all label elements
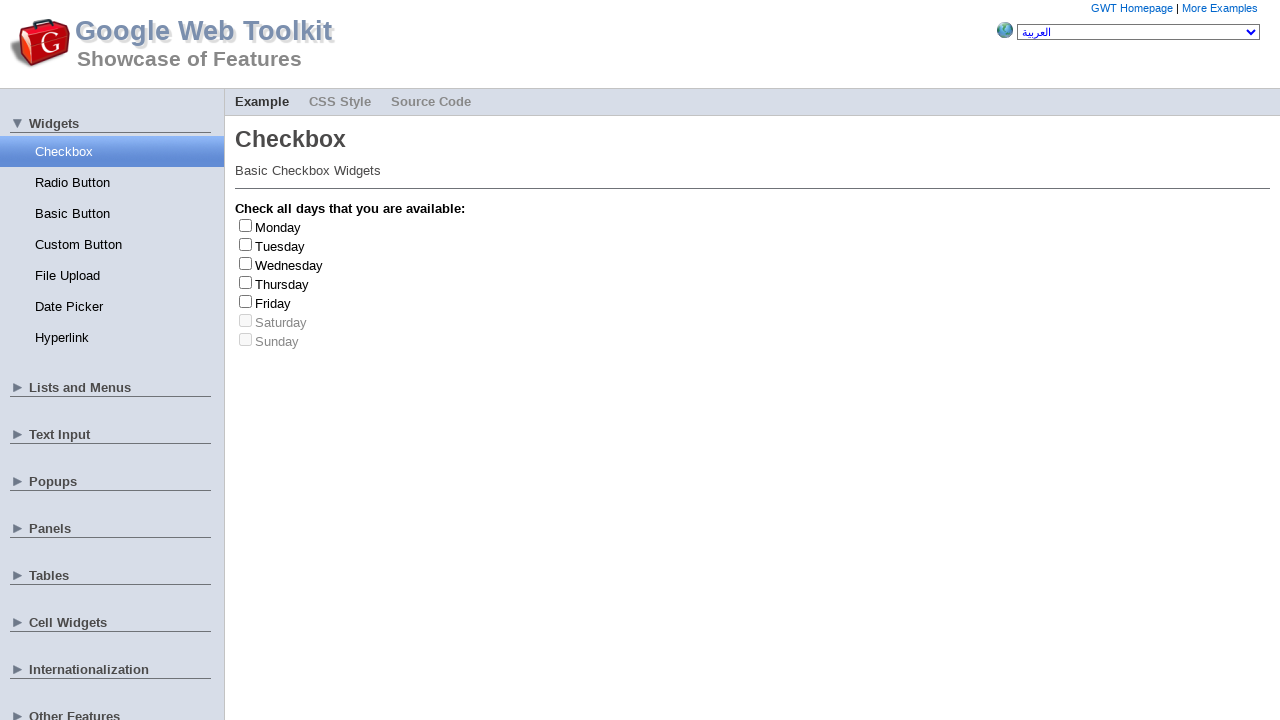

Retrieved label text: 'Monday'
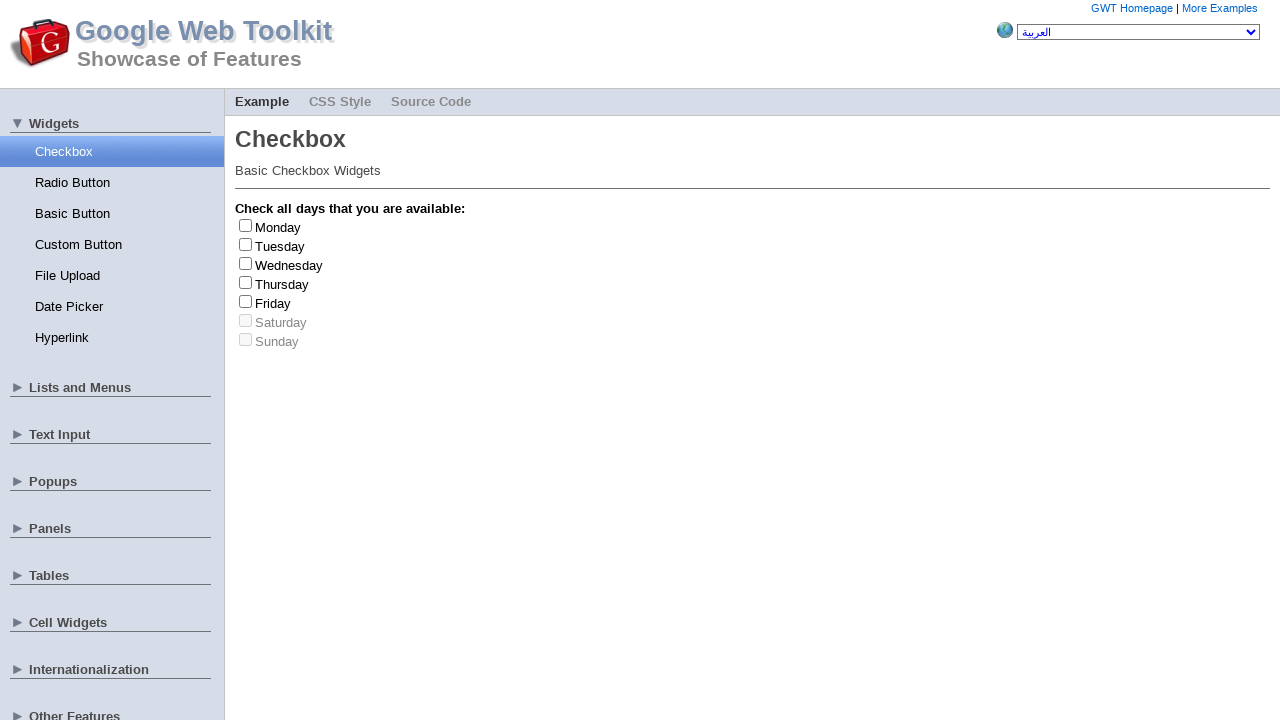

Clicked checkbox for 'Monday' to check it
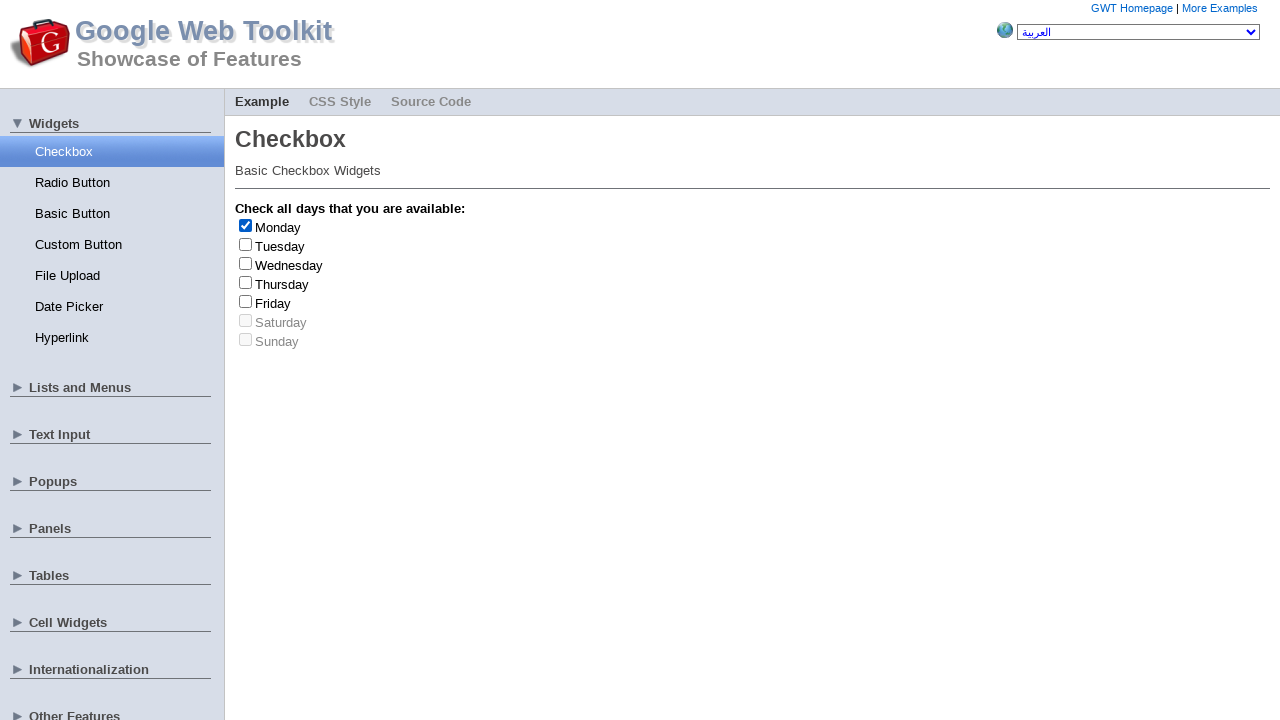

Clicked checkbox for 'Monday' again to uncheck it
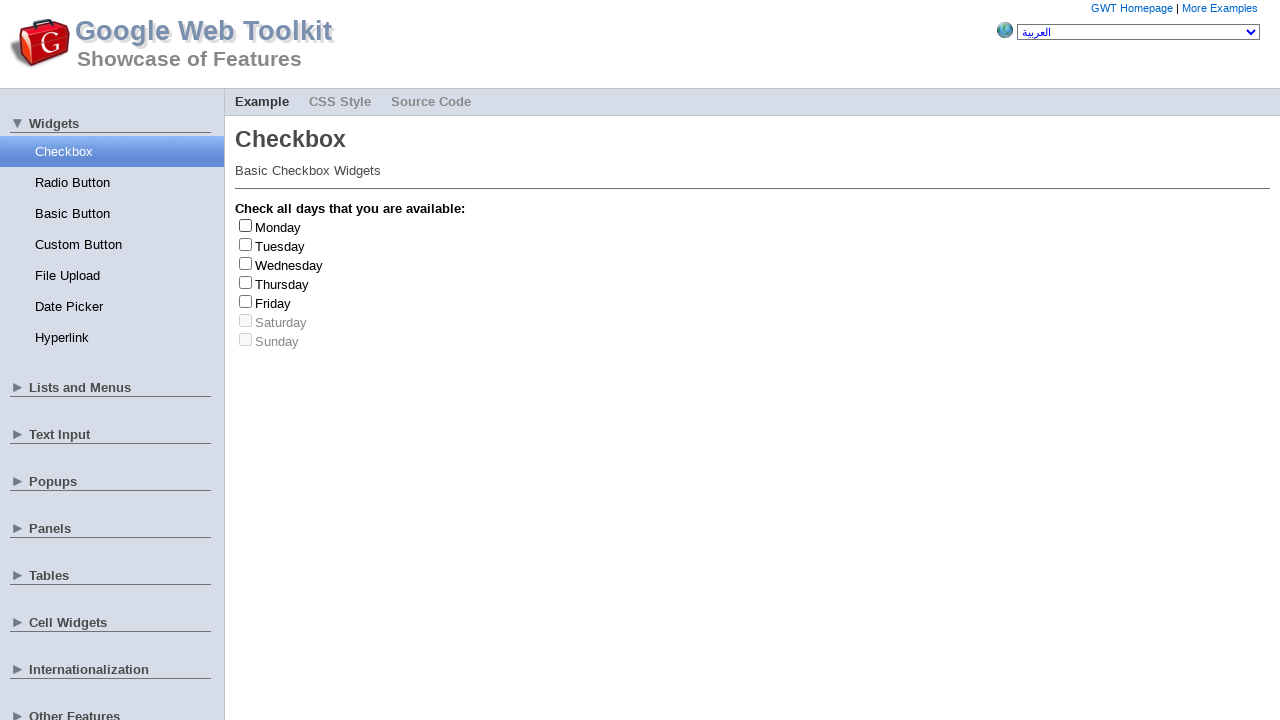

Retrieved label text: 'Wednesday'
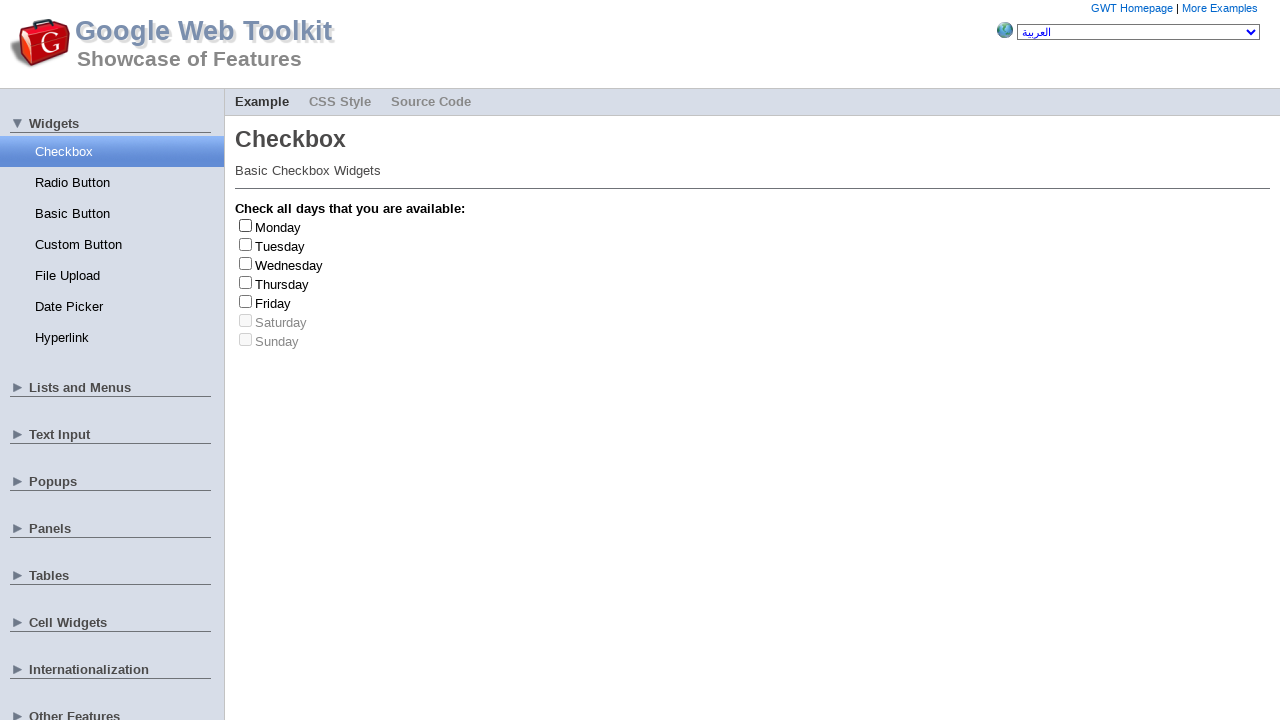

Clicked checkbox for 'Wednesday' to check it
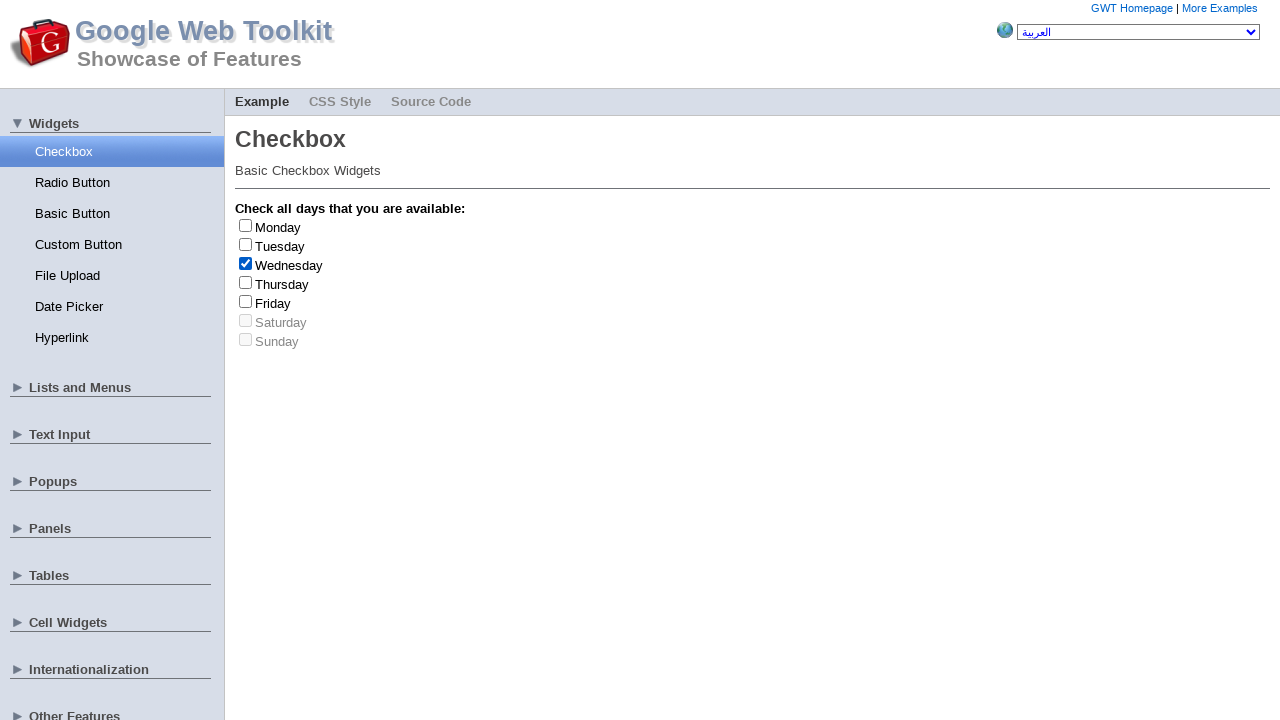

Clicked checkbox for 'Wednesday' again to uncheck it
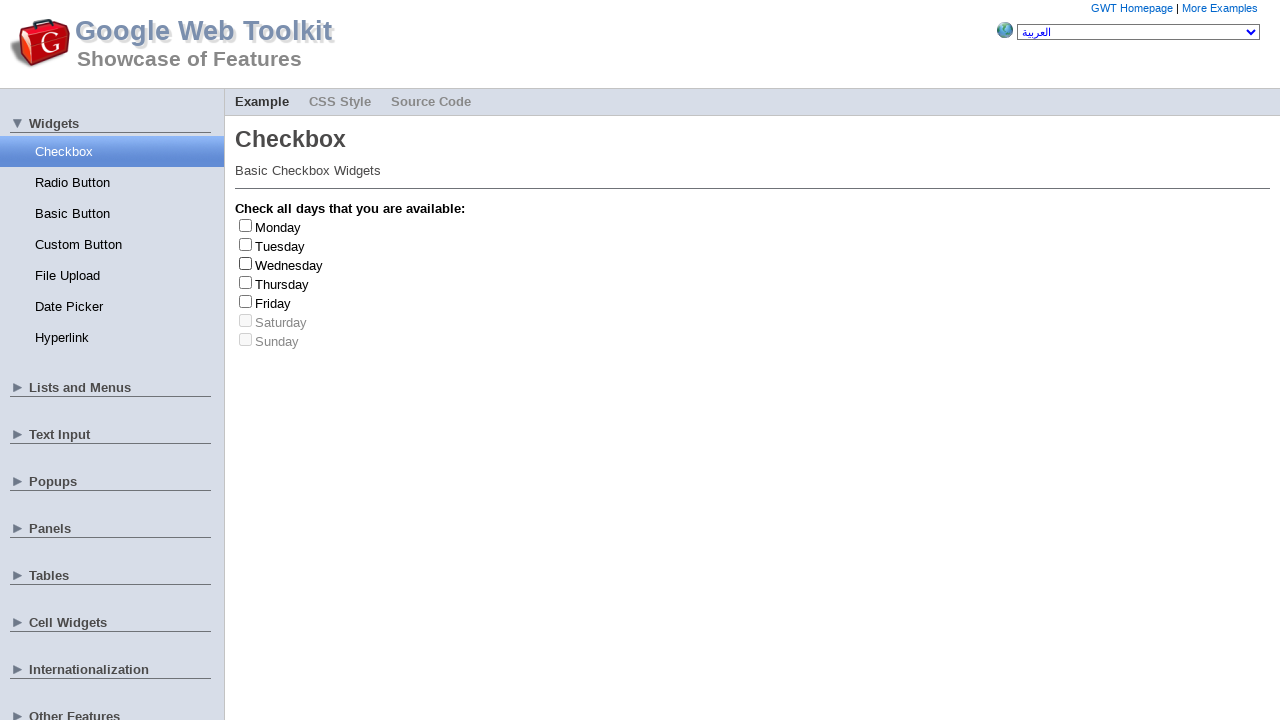

Retrieved label text: 'Thursday'
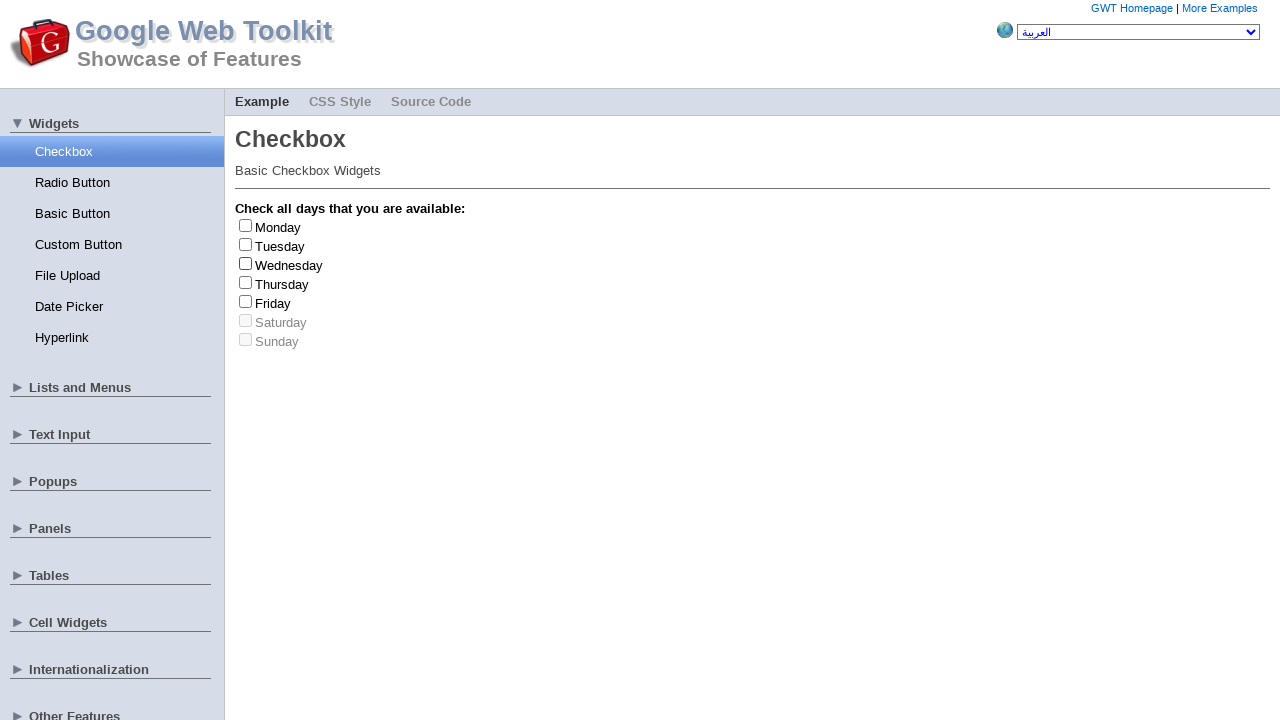

Clicked checkbox for 'Thursday' to check it
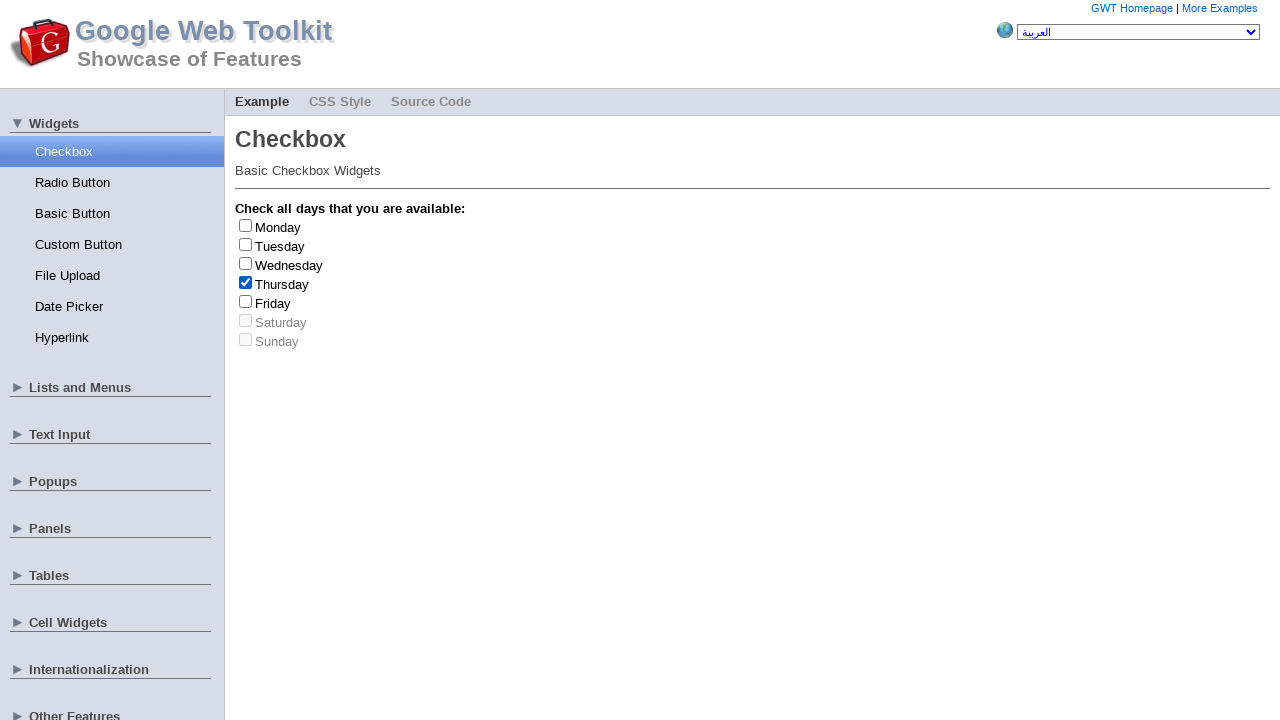

Clicked checkbox for 'Thursday' again to uncheck it
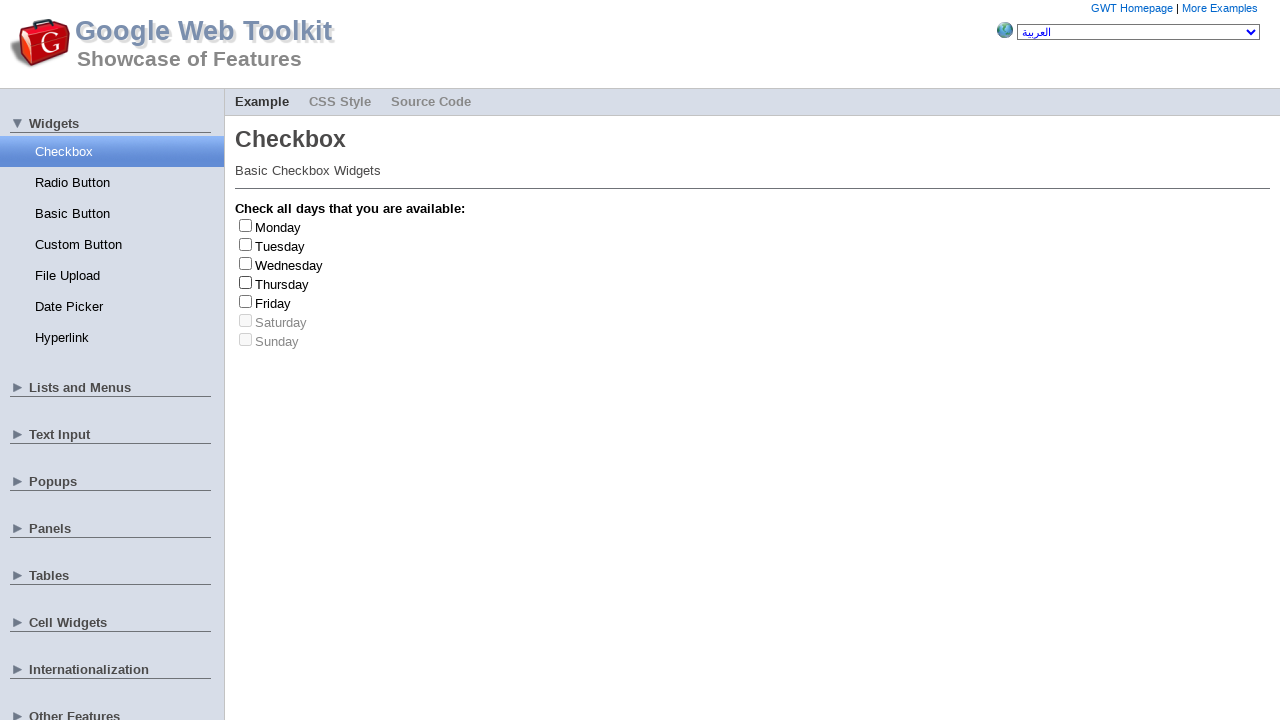

Retrieved label text: 'Friday'
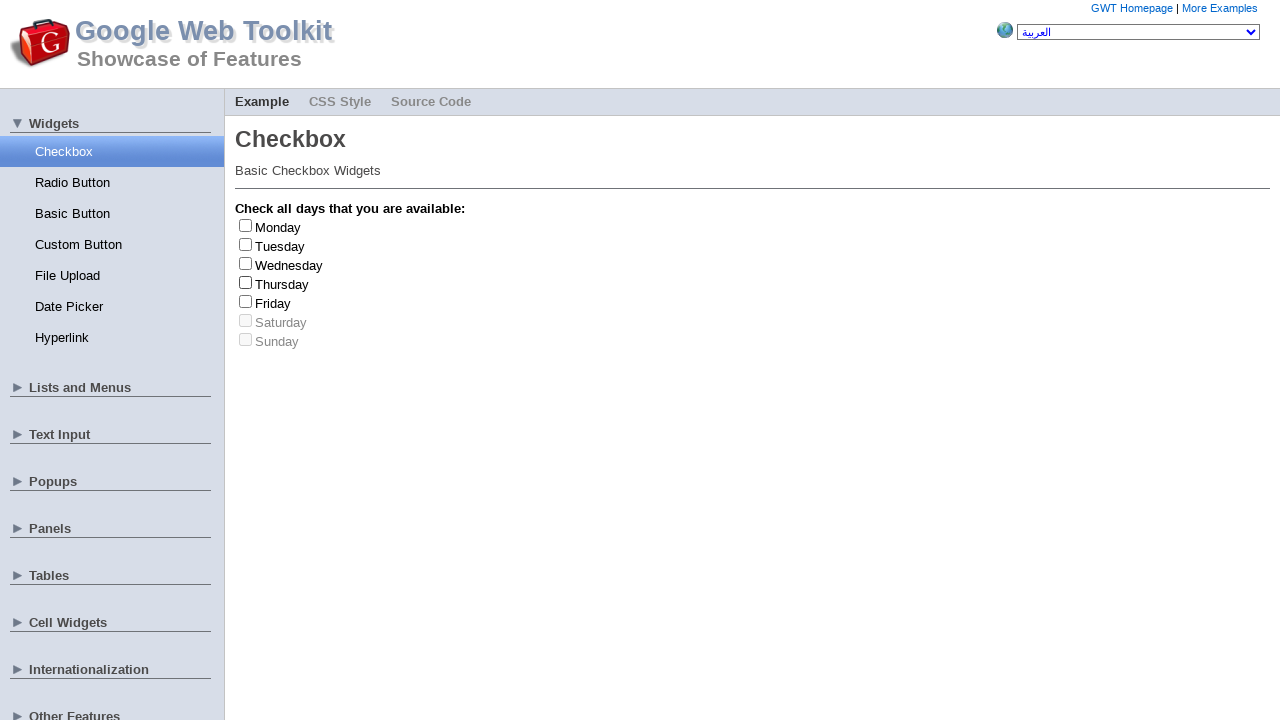

Found Friday checkbox (count: 1/3)
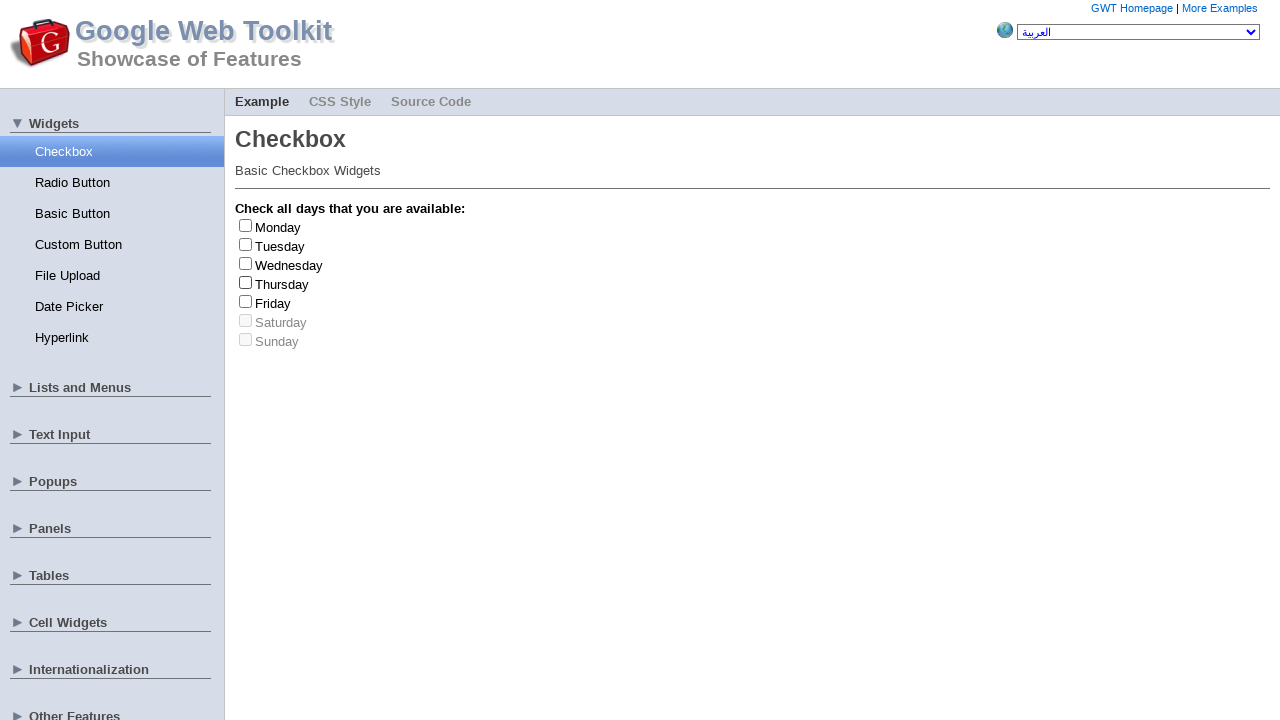

Clicked checkbox for 'Friday' to check it
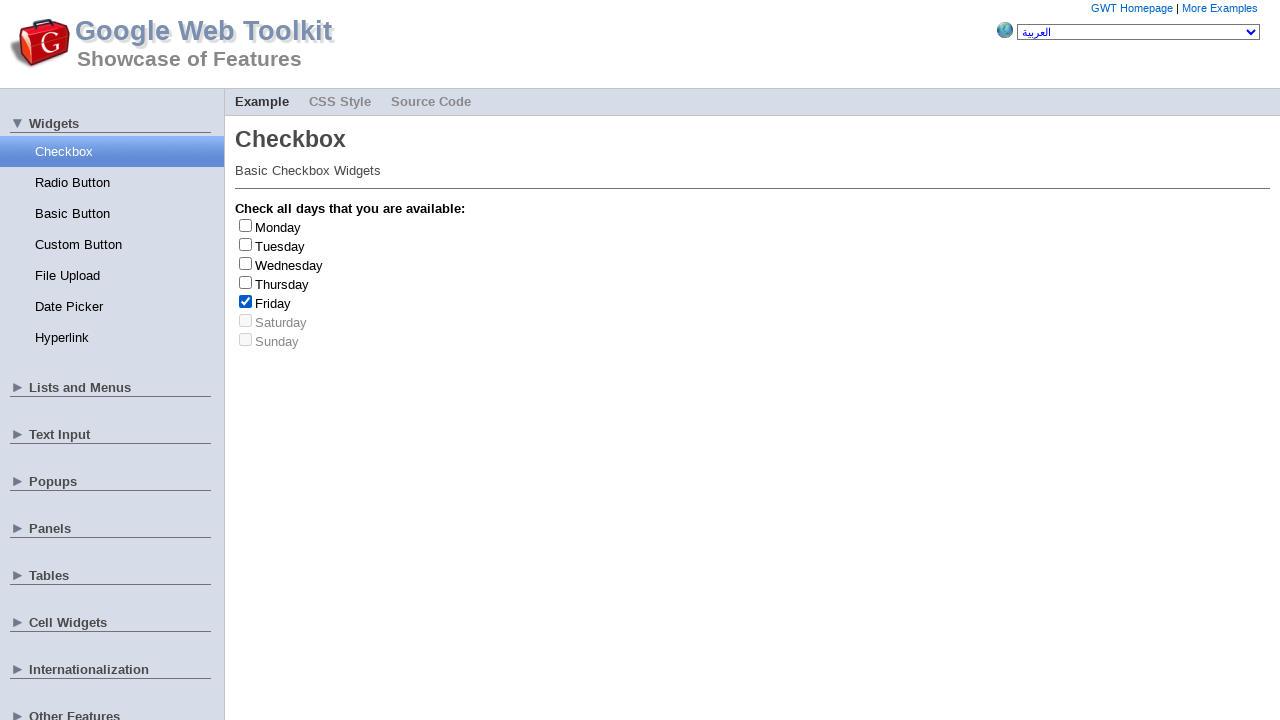

Clicked checkbox for 'Friday' again to uncheck it
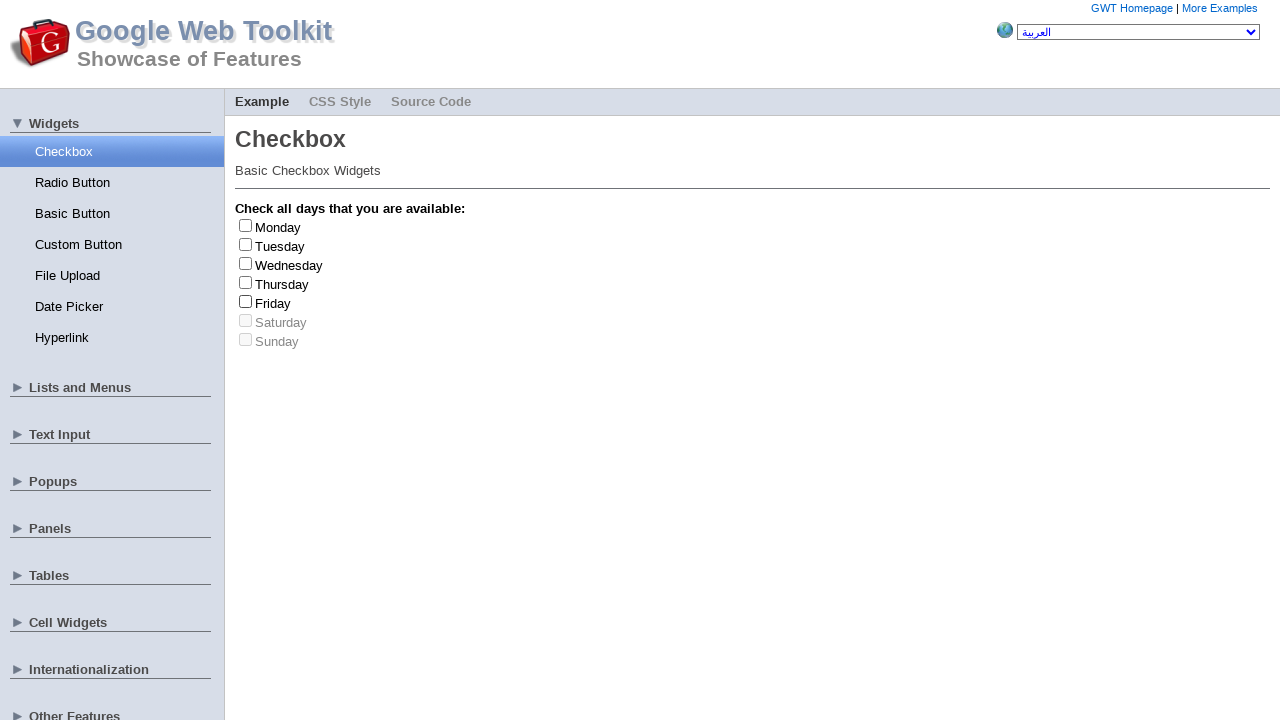

Retrieved label text: 'Wednesday'
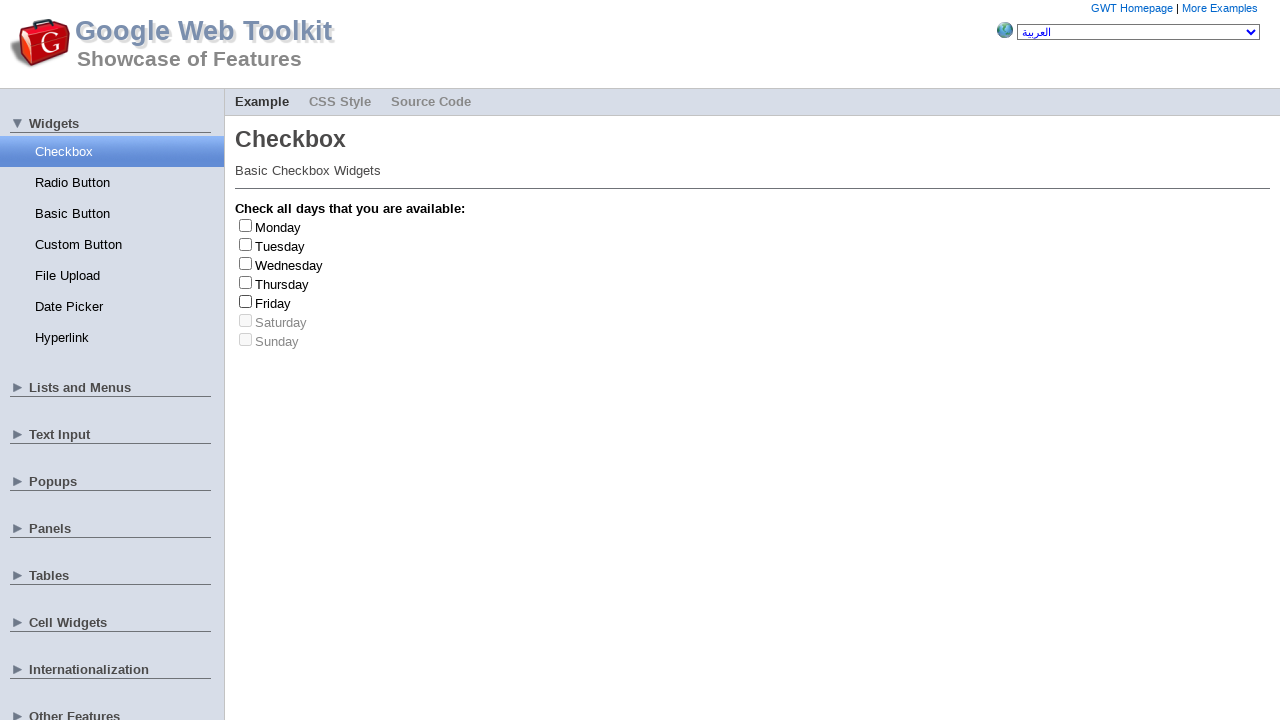

Clicked checkbox for 'Wednesday' to check it
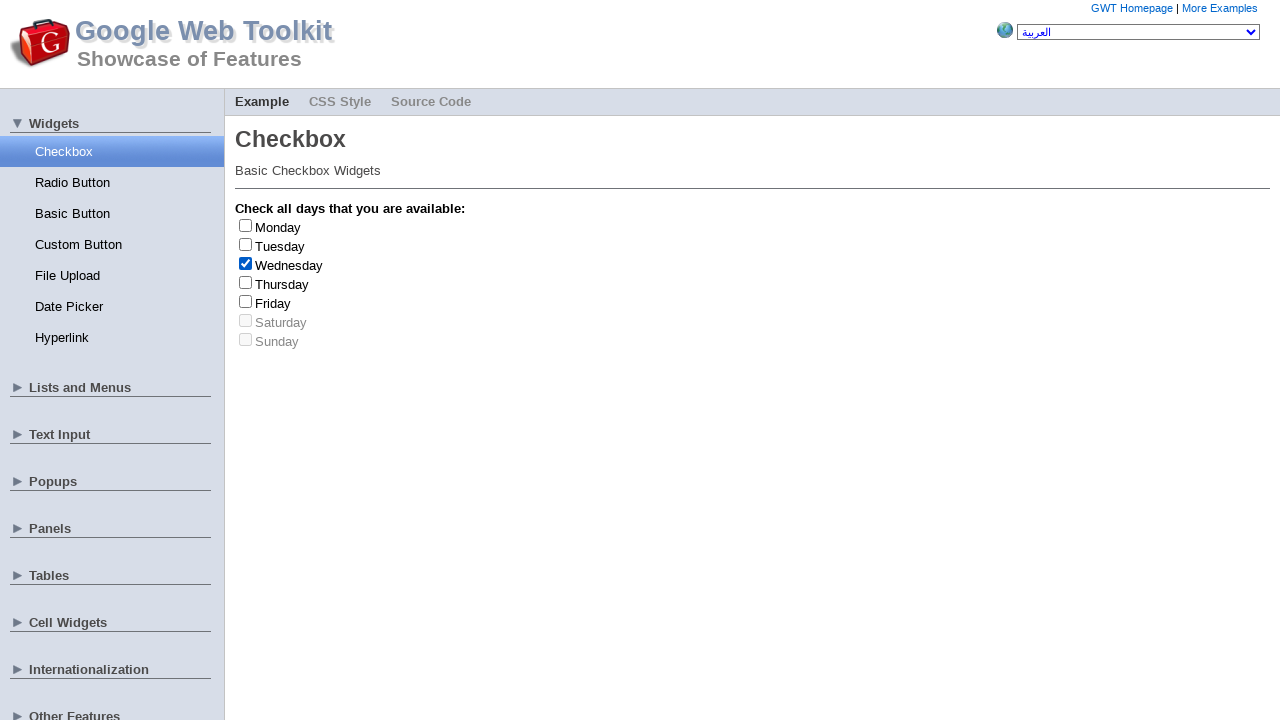

Clicked checkbox for 'Wednesday' again to uncheck it
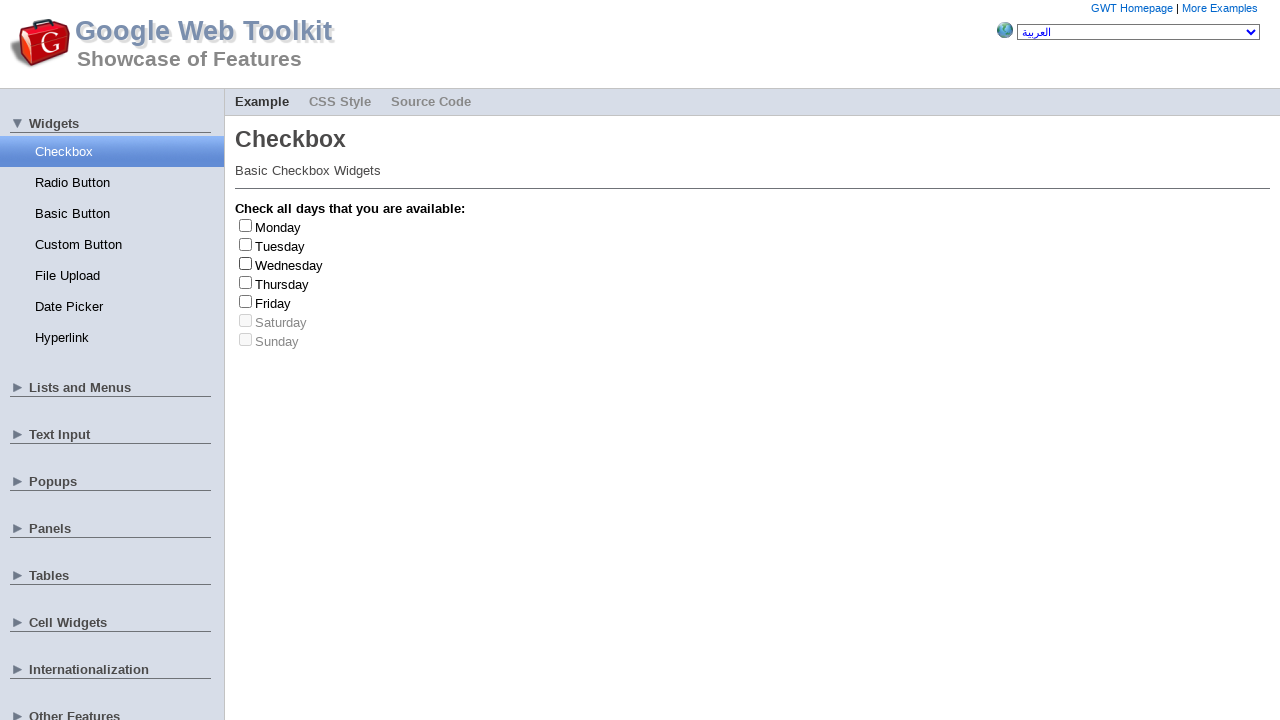

Retrieved label text: 'Thursday'
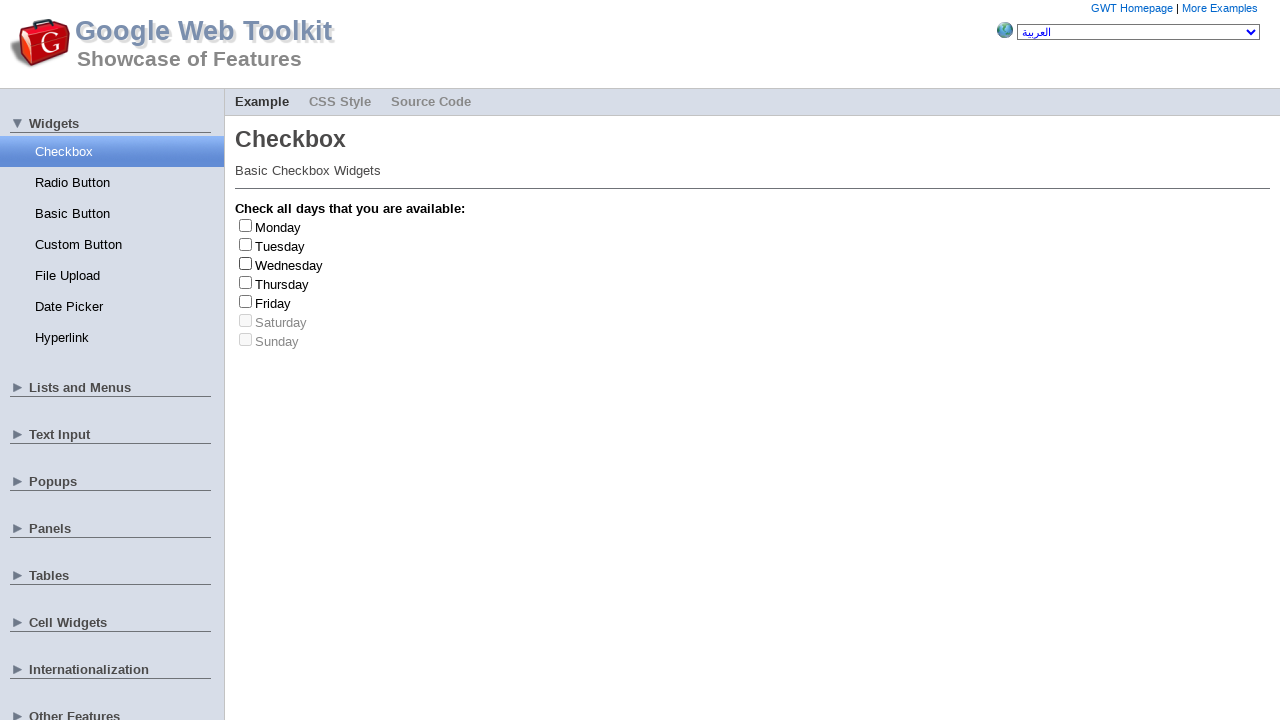

Clicked checkbox for 'Thursday' to check it
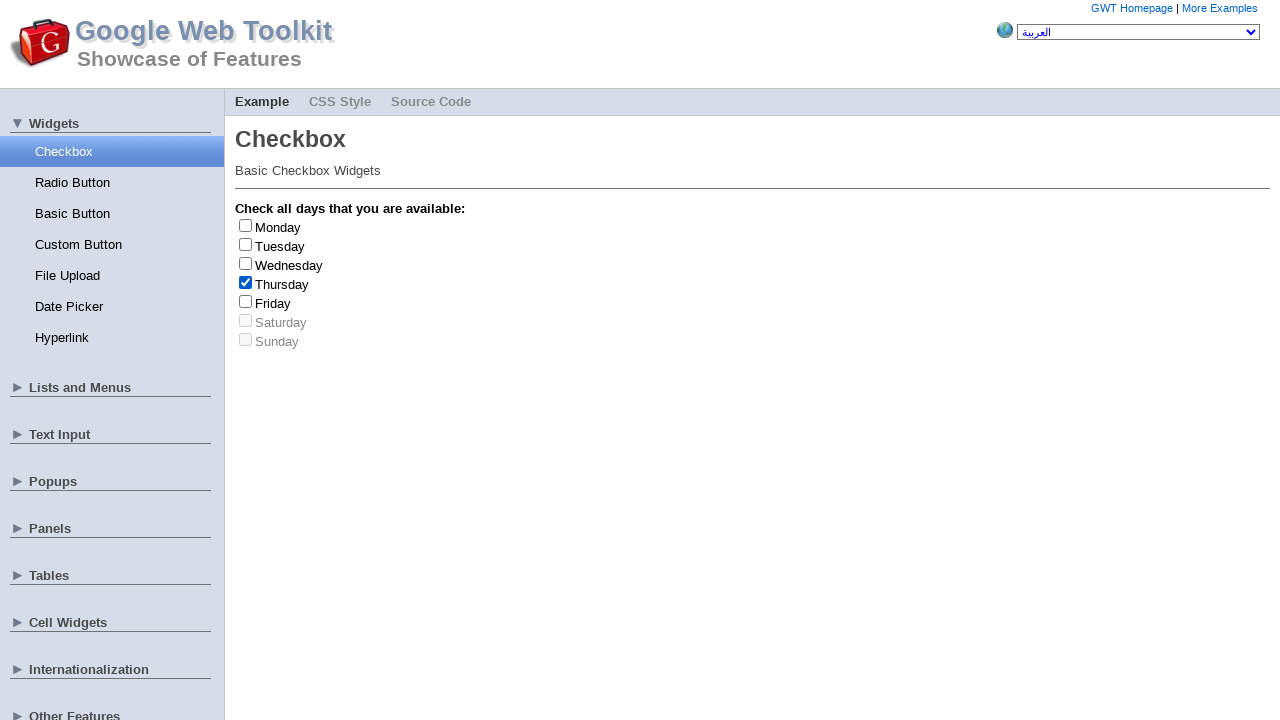

Clicked checkbox for 'Thursday' again to uncheck it
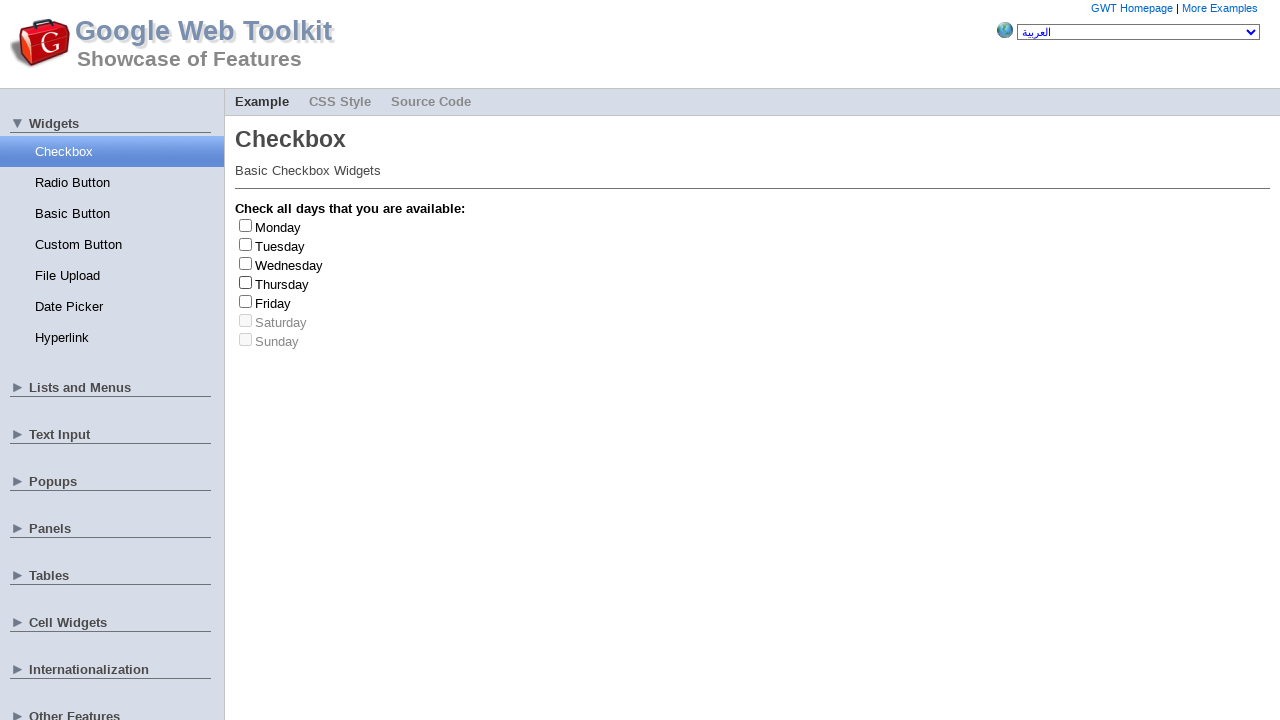

Retrieved label text: 'Thursday'
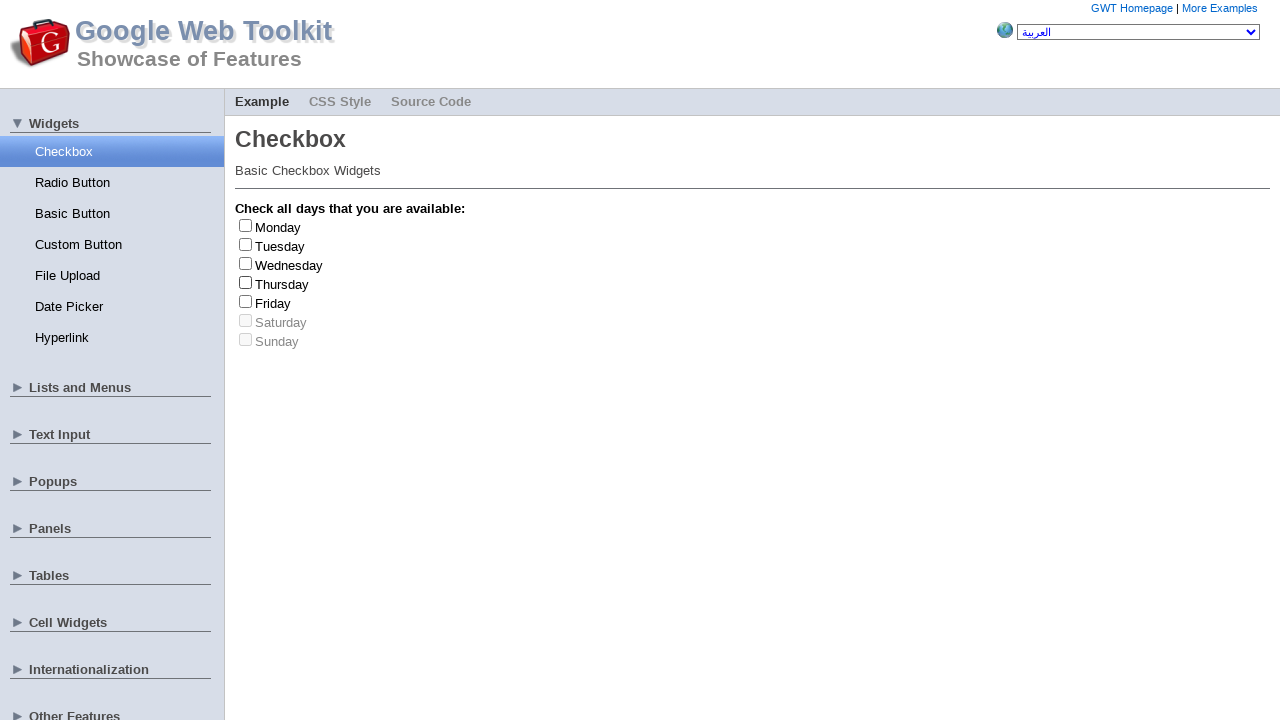

Clicked checkbox for 'Thursday' to check it
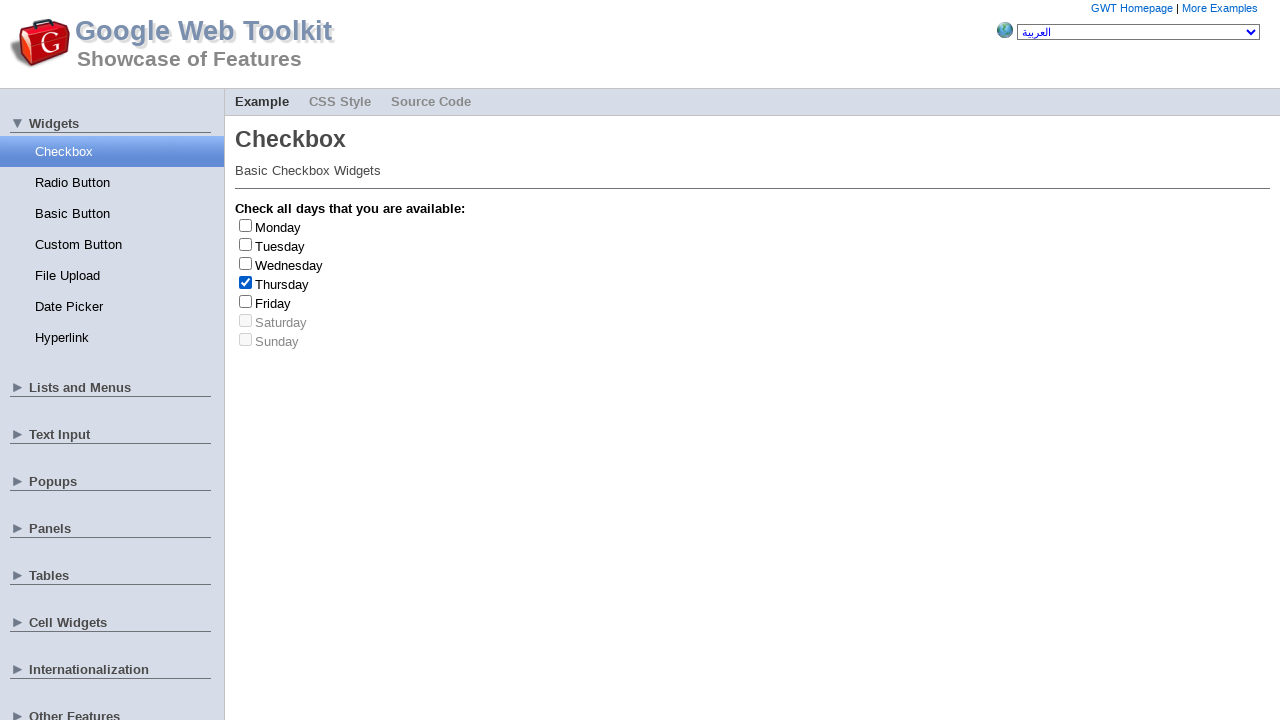

Clicked checkbox for 'Thursday' again to uncheck it
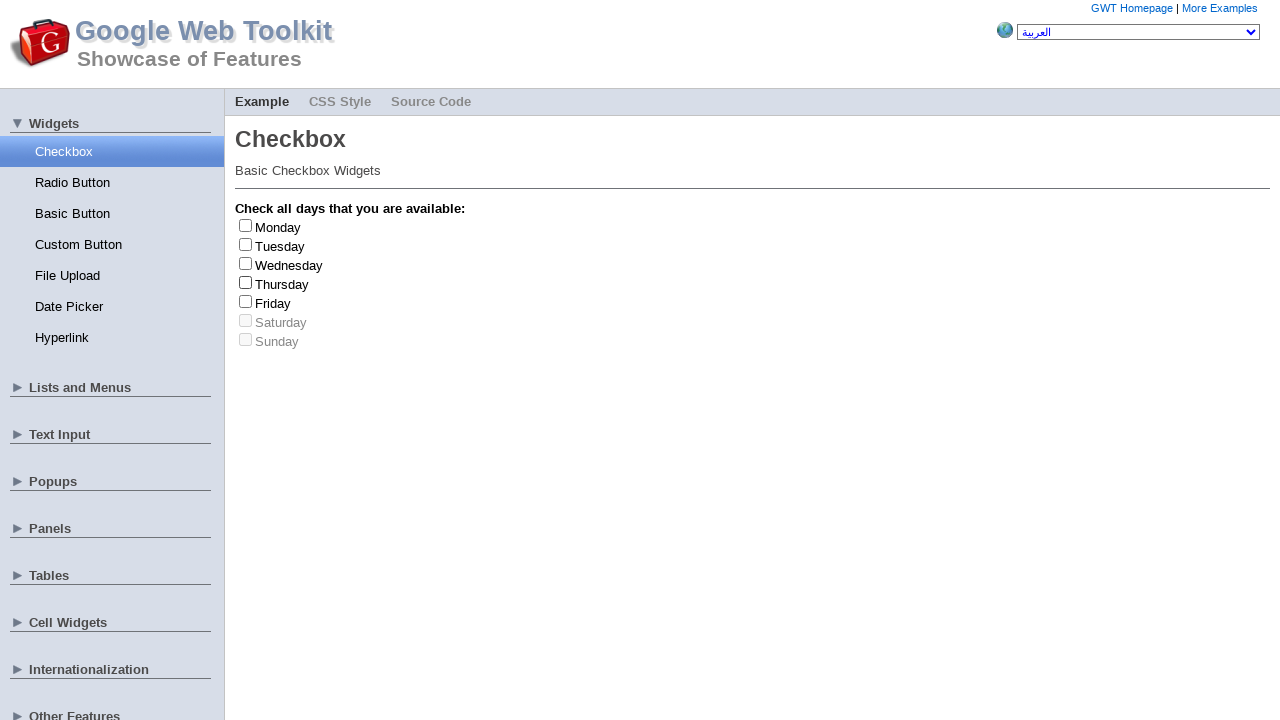

Retrieved label text: 'Friday'
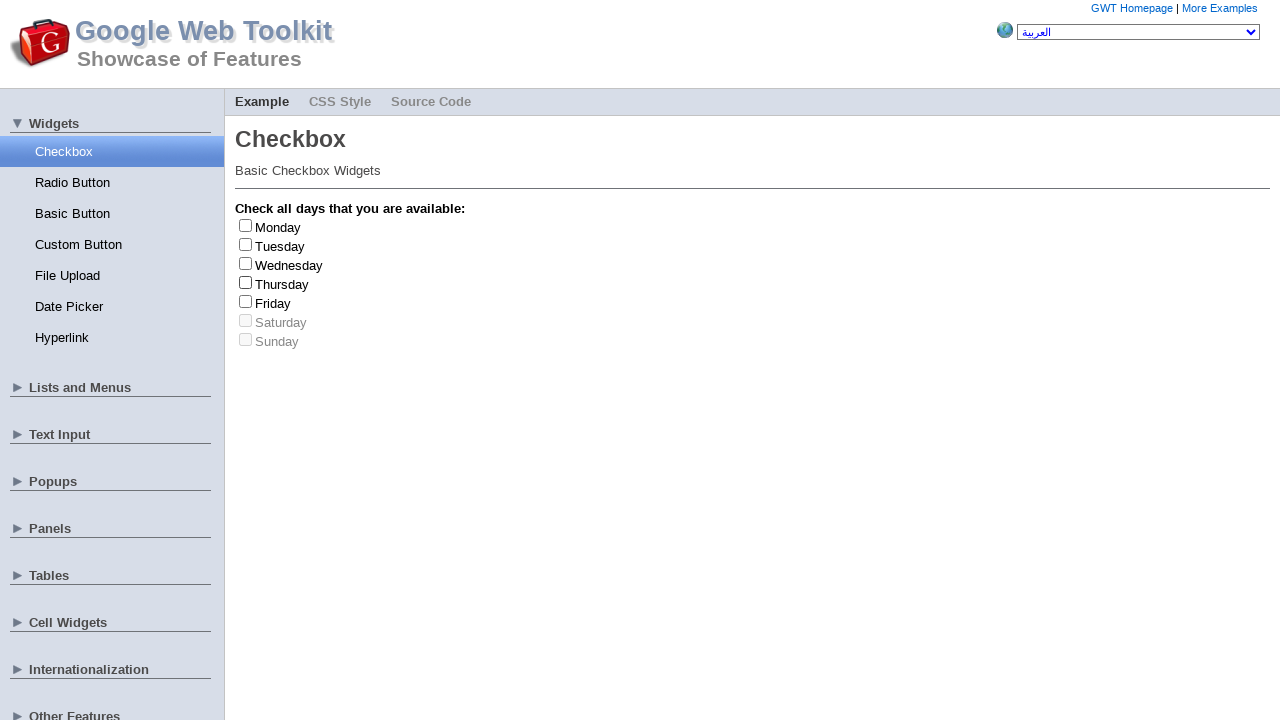

Found Friday checkbox (count: 2/3)
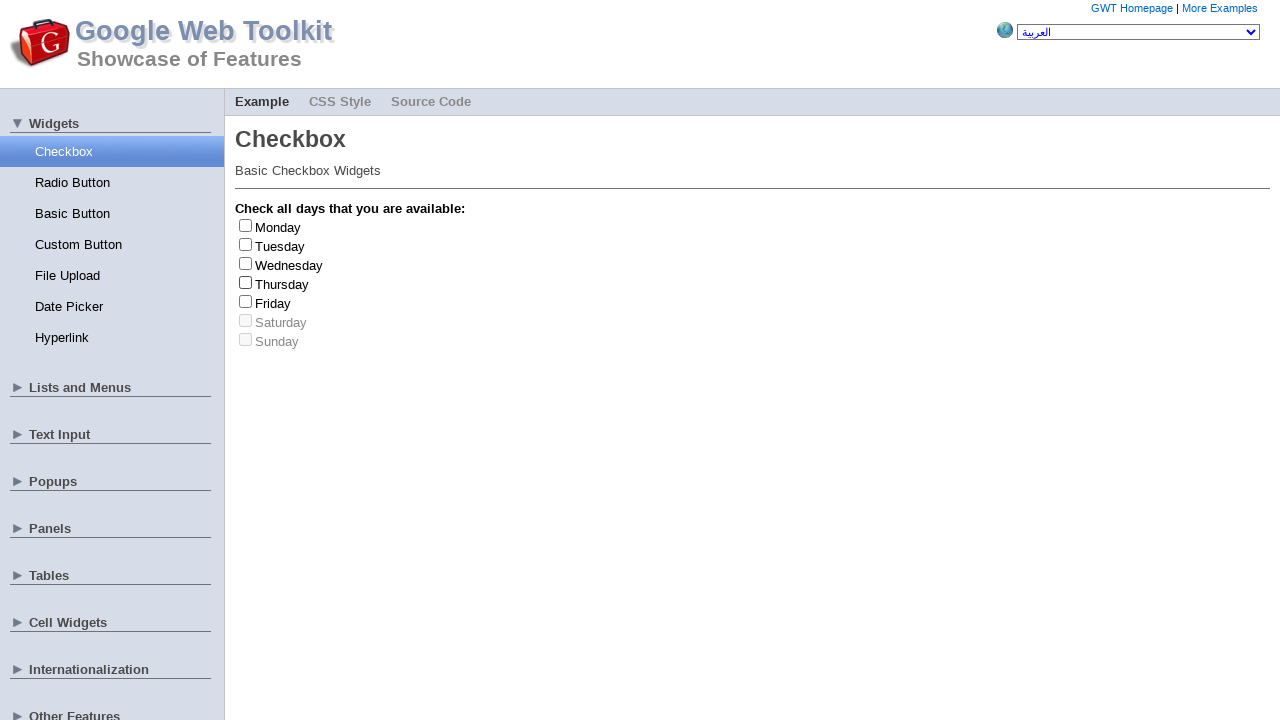

Clicked checkbox for 'Friday' to check it
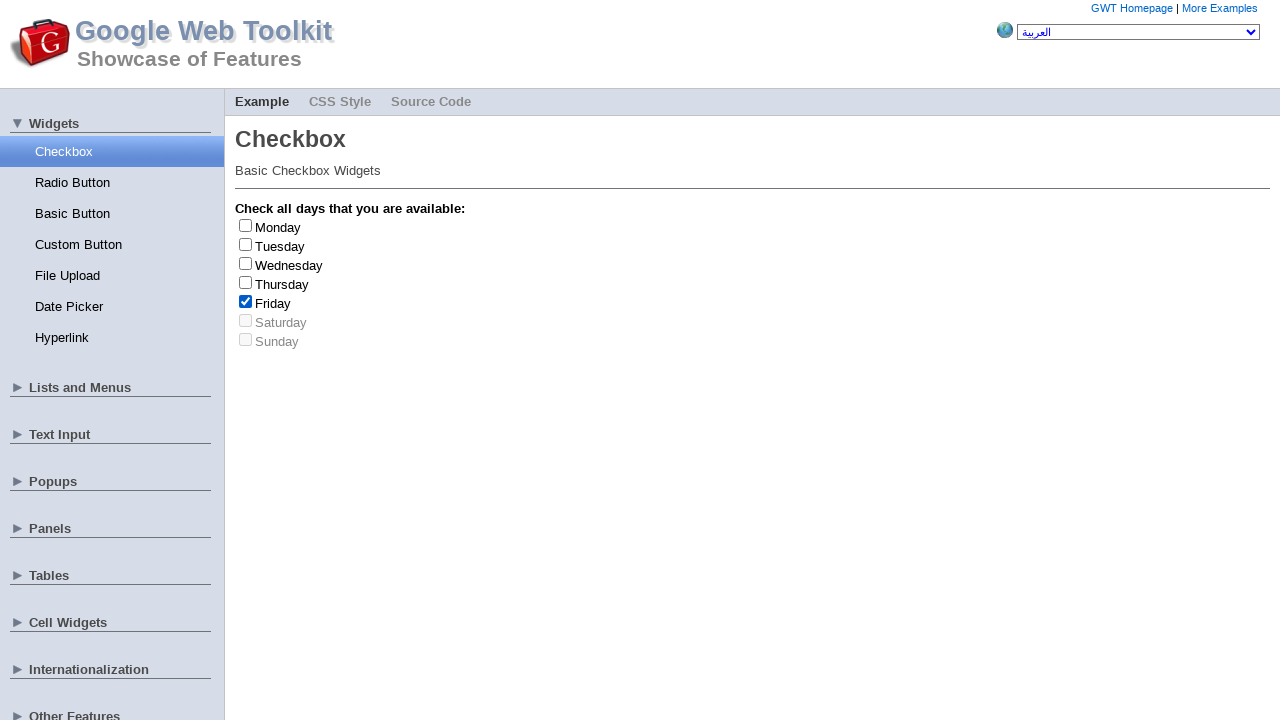

Clicked checkbox for 'Friday' again to uncheck it
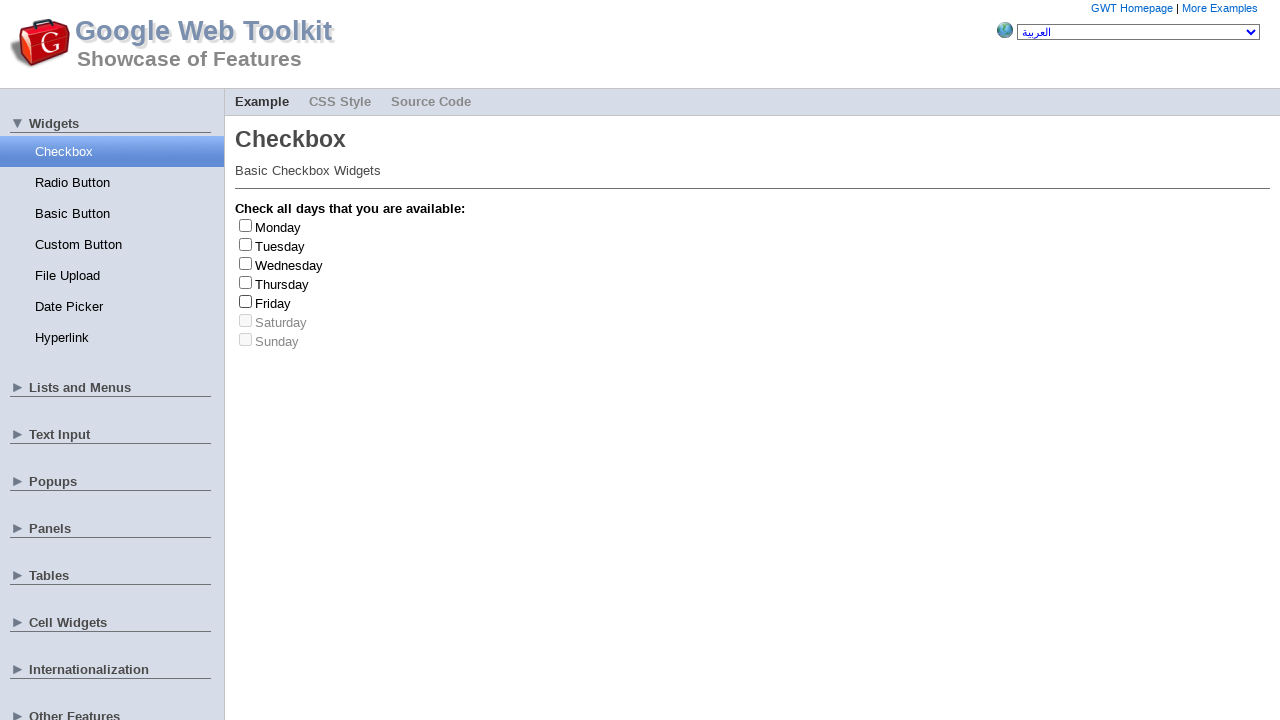

Retrieved label text: 'Tuesday'
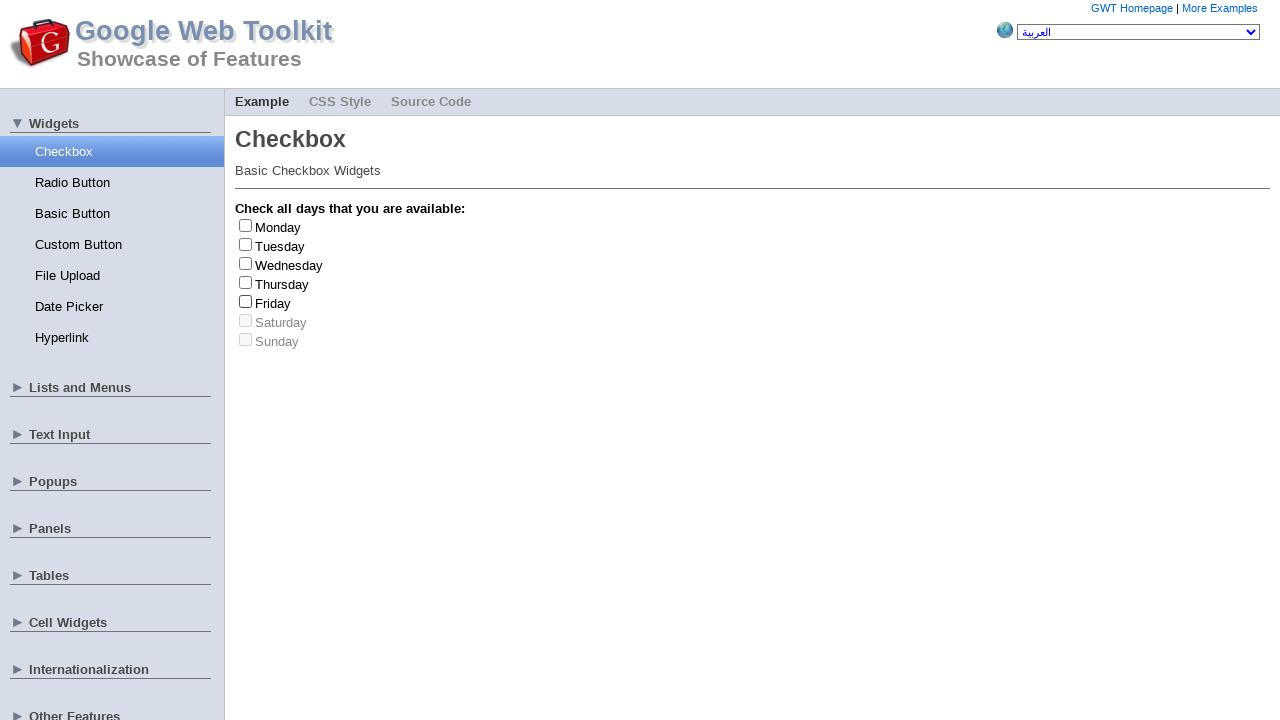

Clicked checkbox for 'Tuesday' to check it
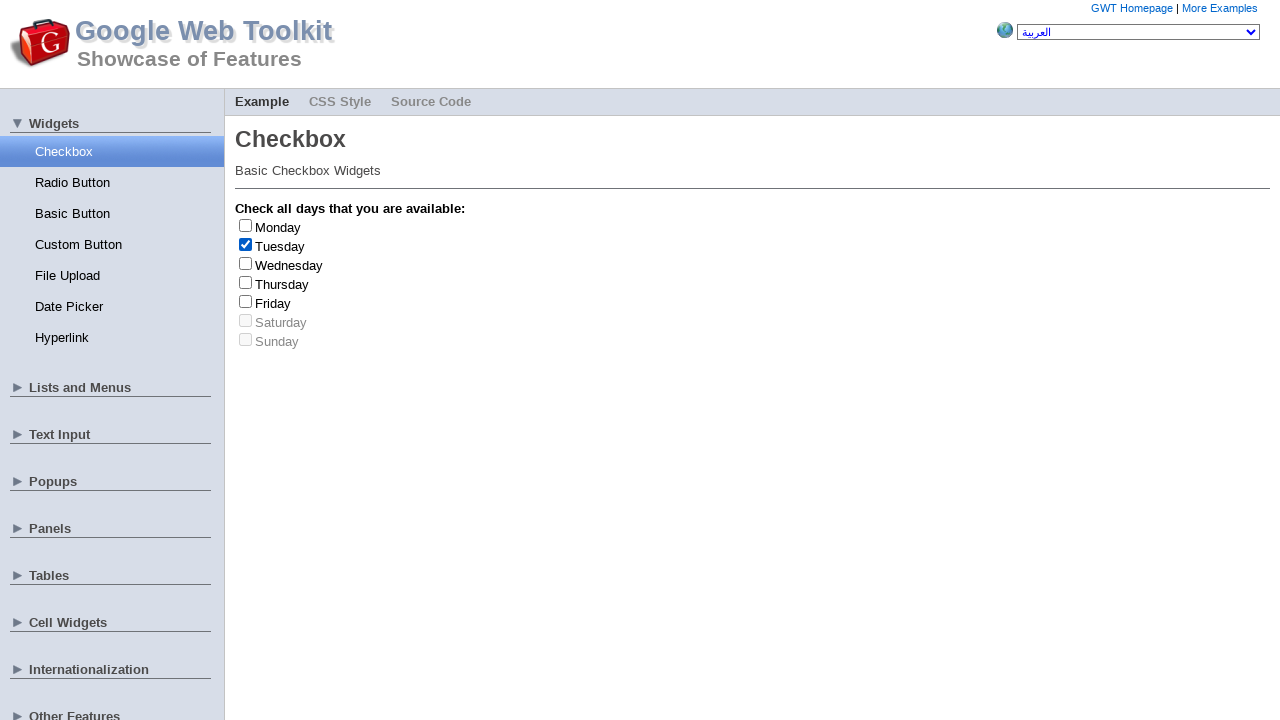

Clicked checkbox for 'Tuesday' again to uncheck it
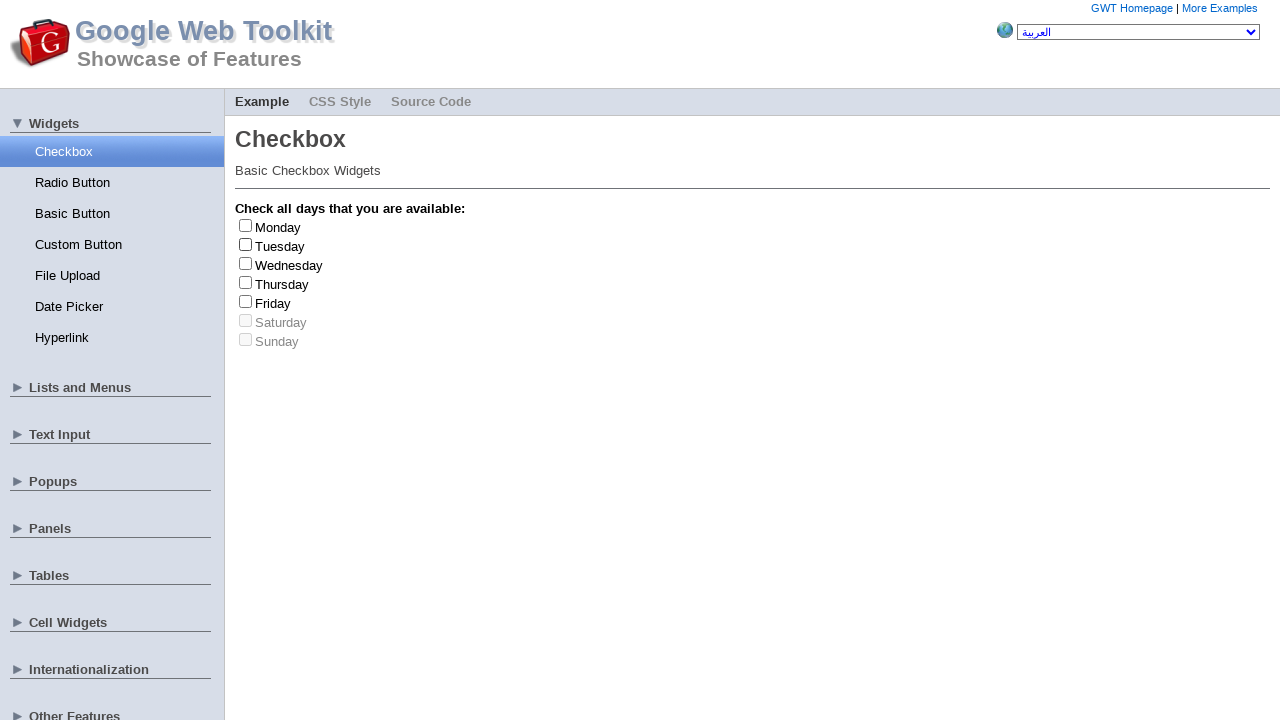

Retrieved label text: 'Wednesday'
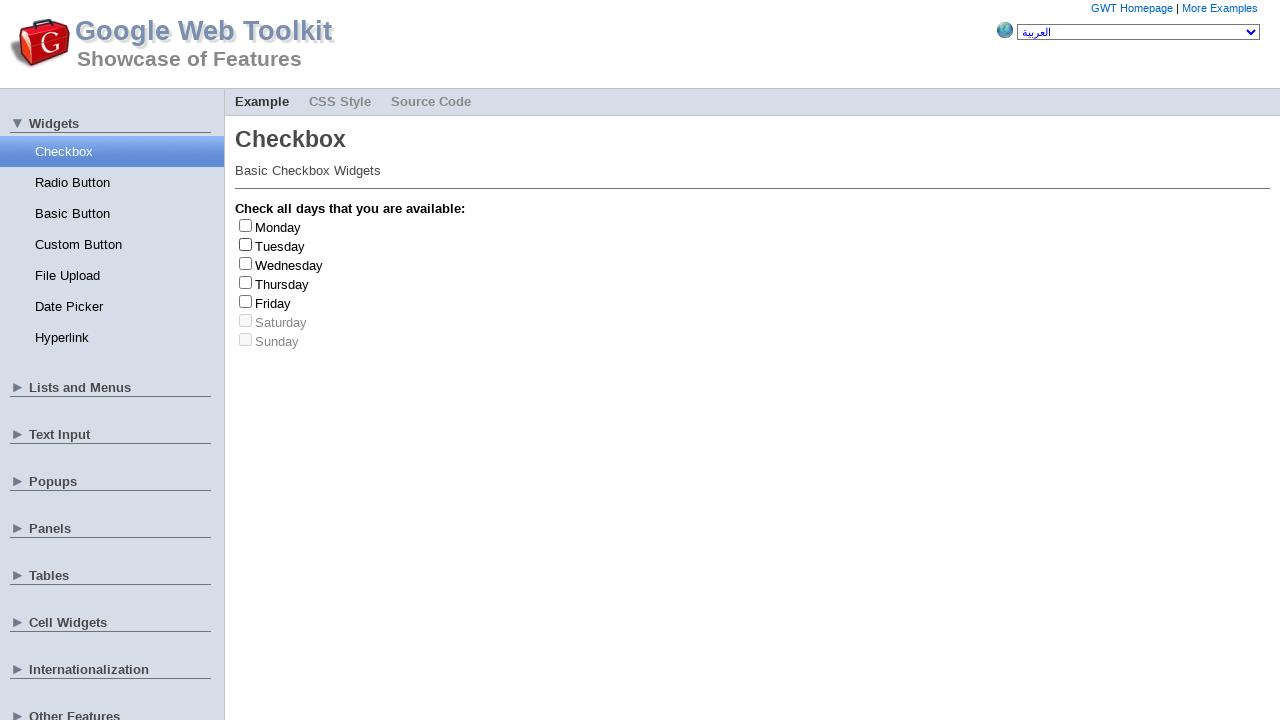

Clicked checkbox for 'Wednesday' to check it
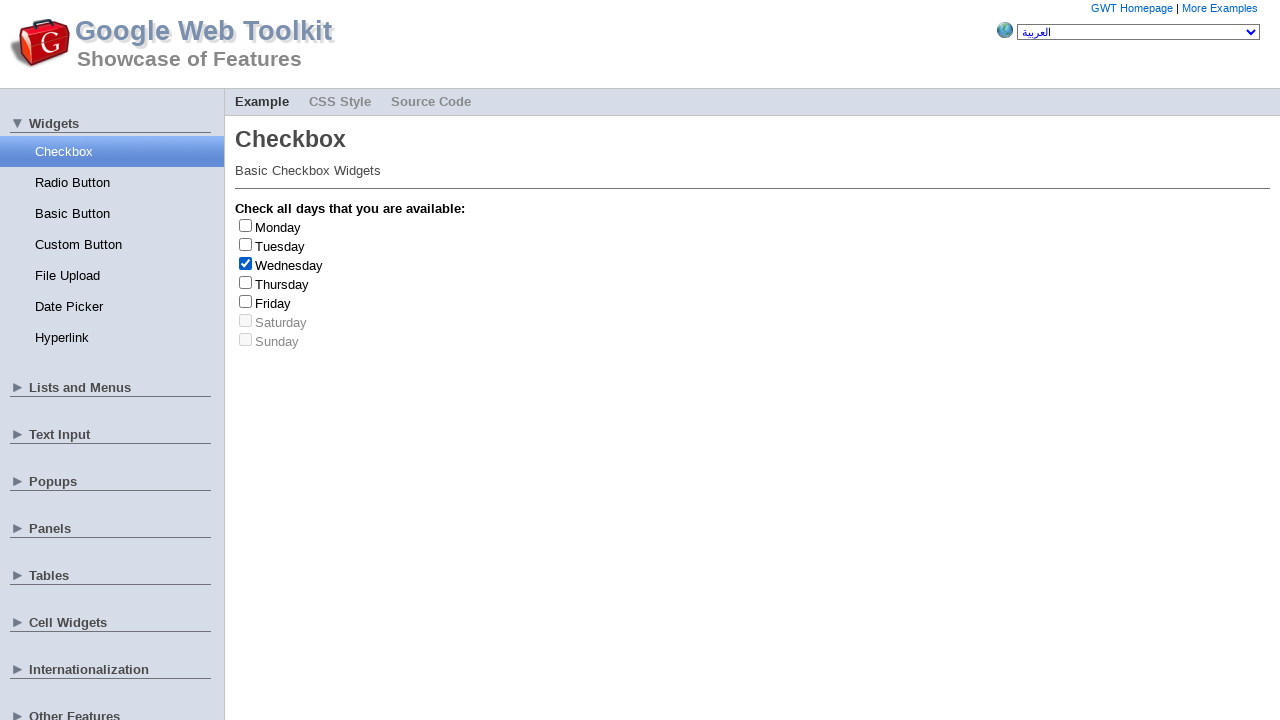

Clicked checkbox for 'Wednesday' again to uncheck it
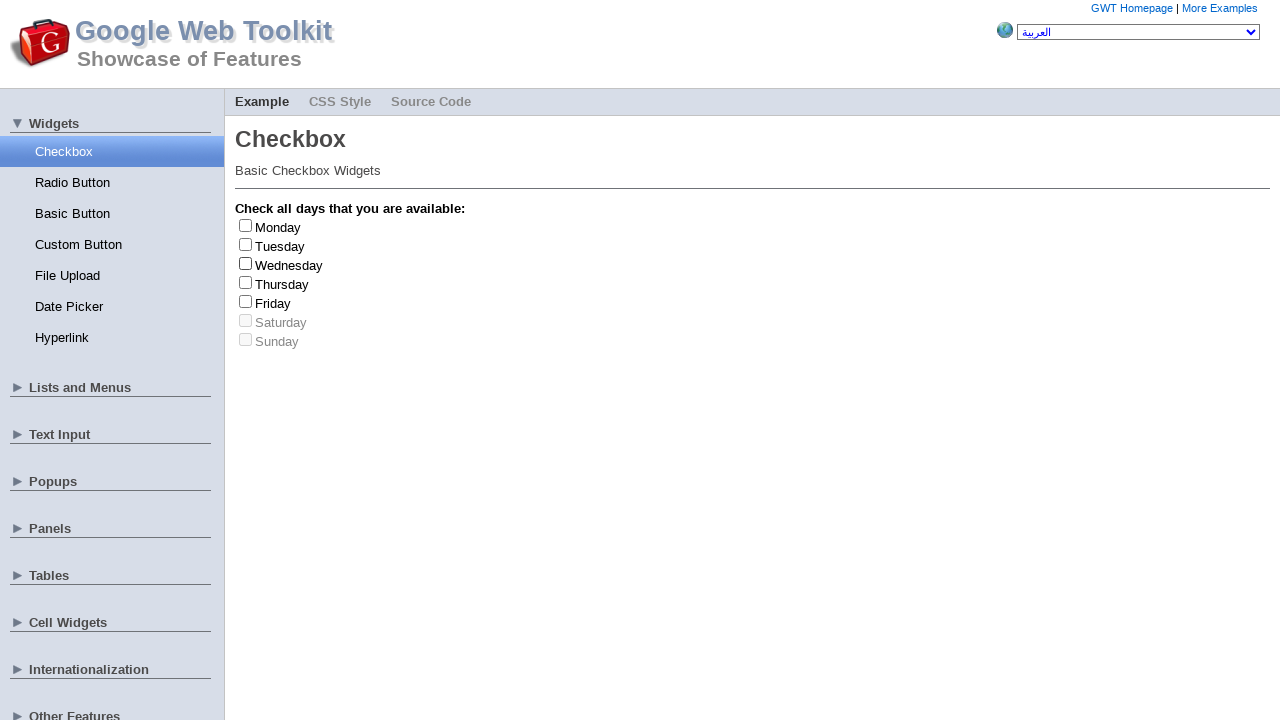

Retrieved label text: 'Thursday'
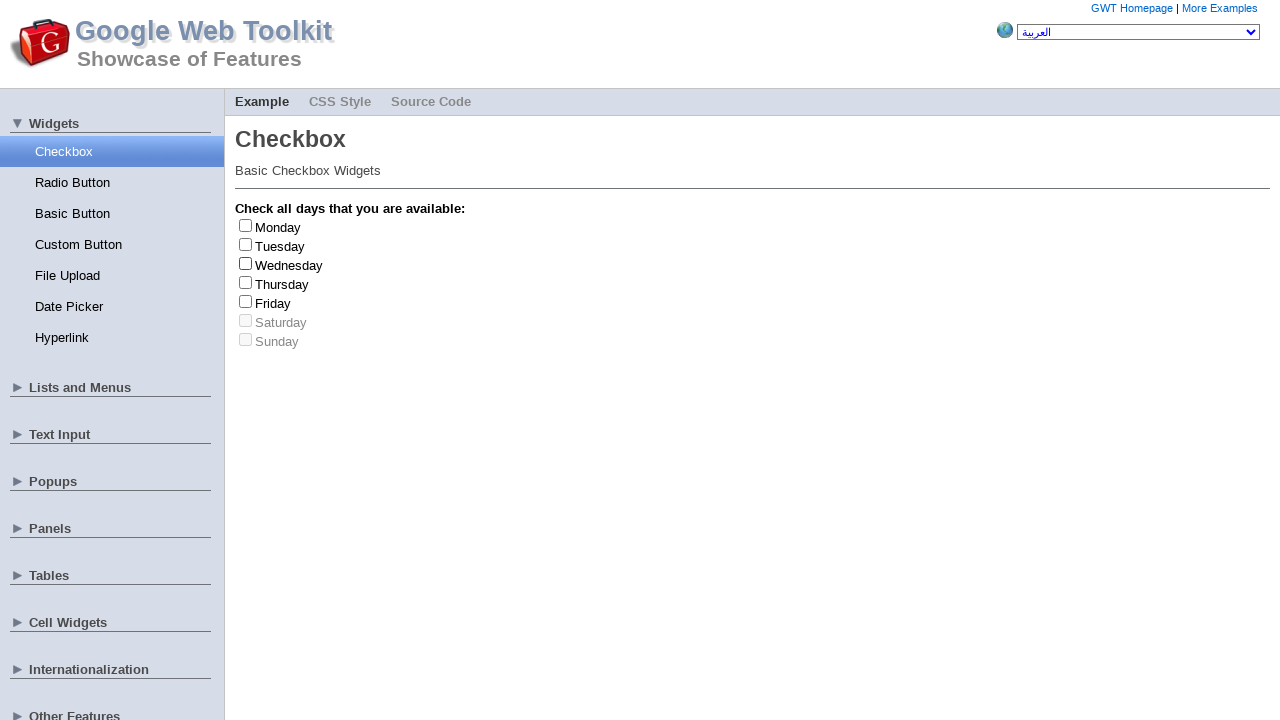

Clicked checkbox for 'Thursday' to check it
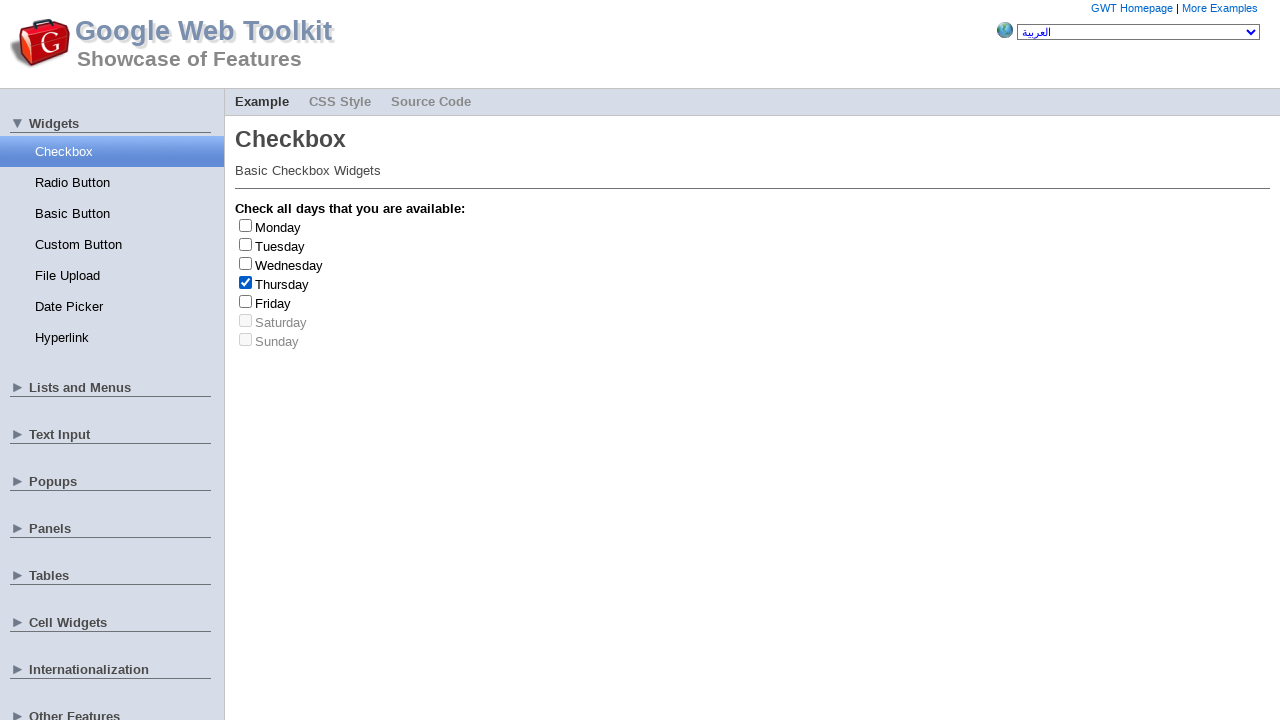

Clicked checkbox for 'Thursday' again to uncheck it
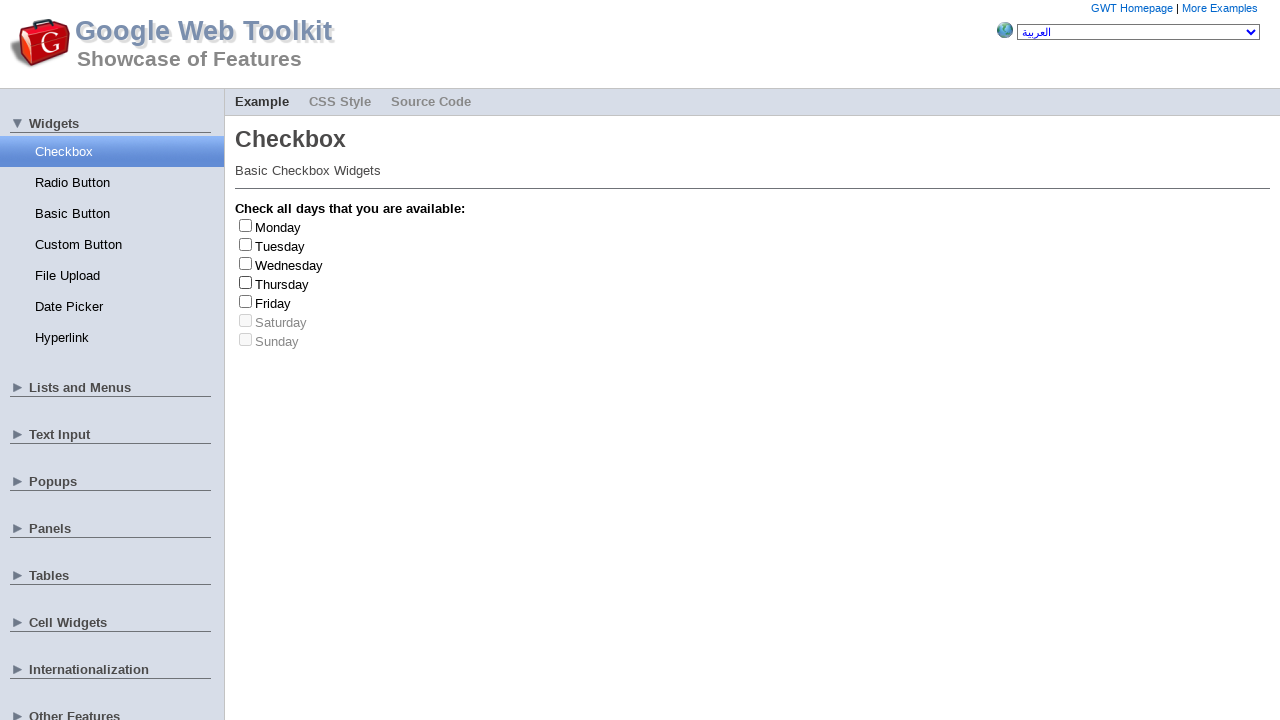

Retrieved label text: 'Monday'
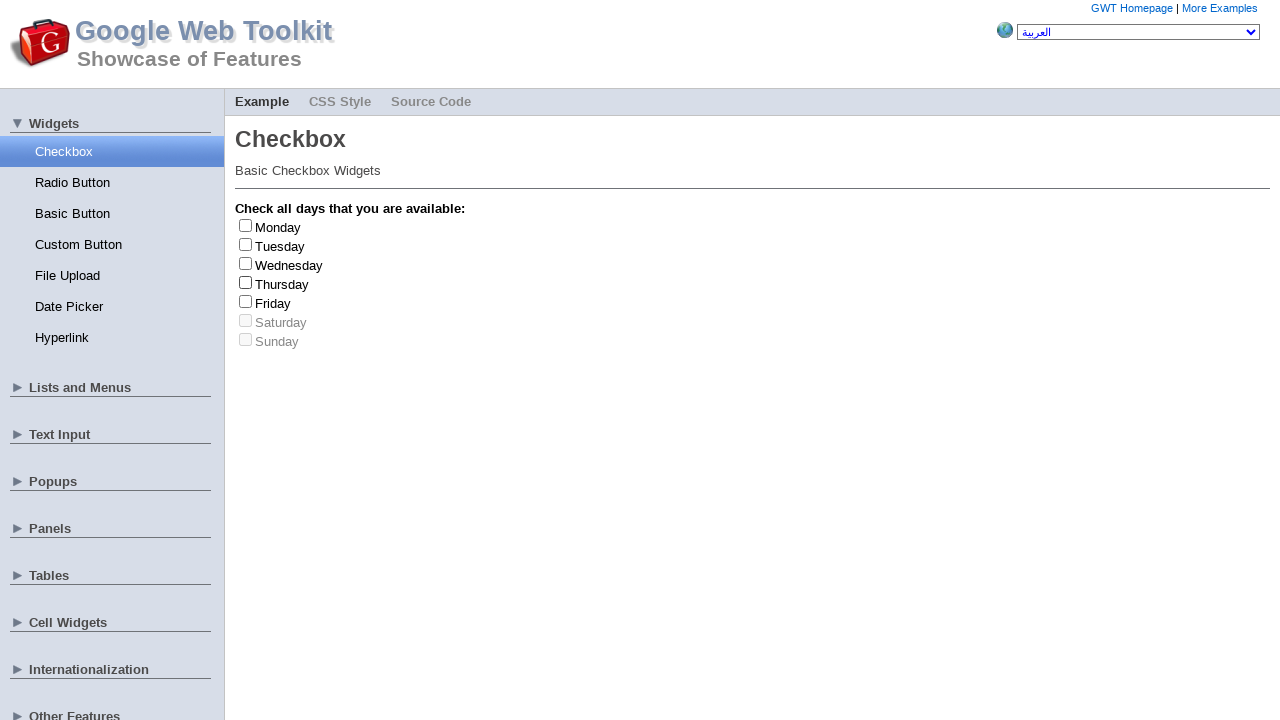

Clicked checkbox for 'Monday' to check it
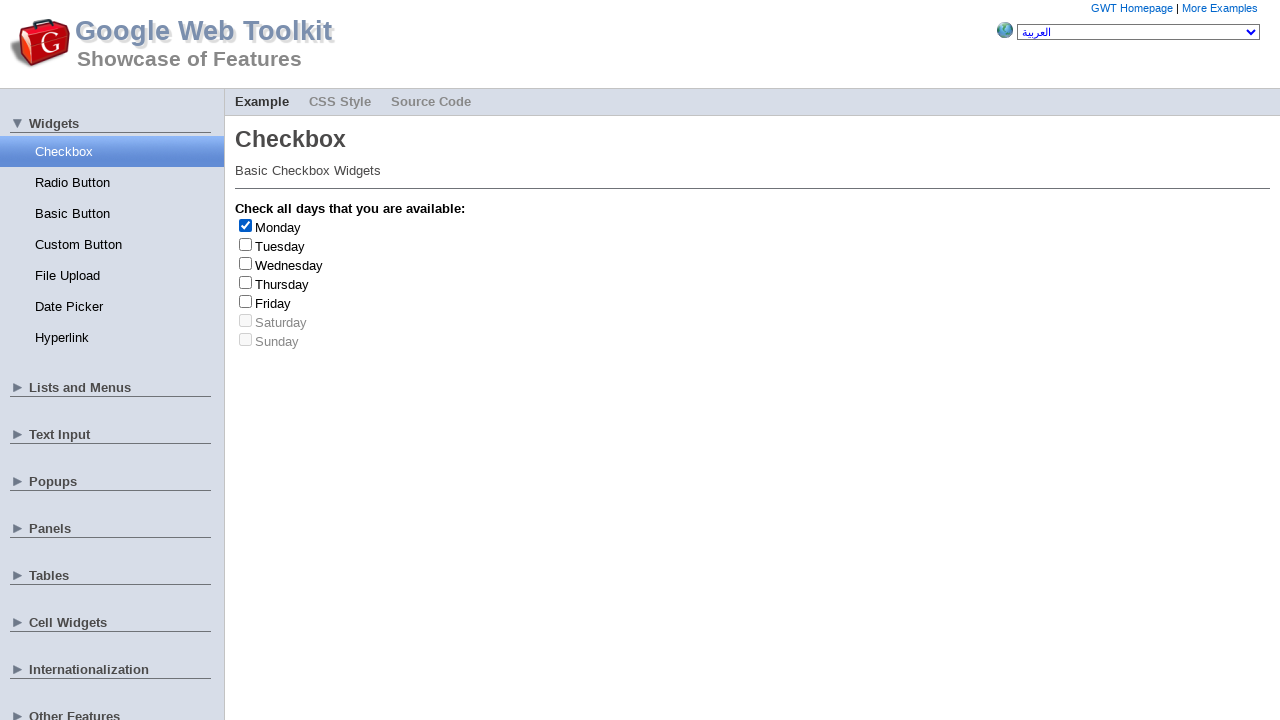

Clicked checkbox for 'Monday' again to uncheck it
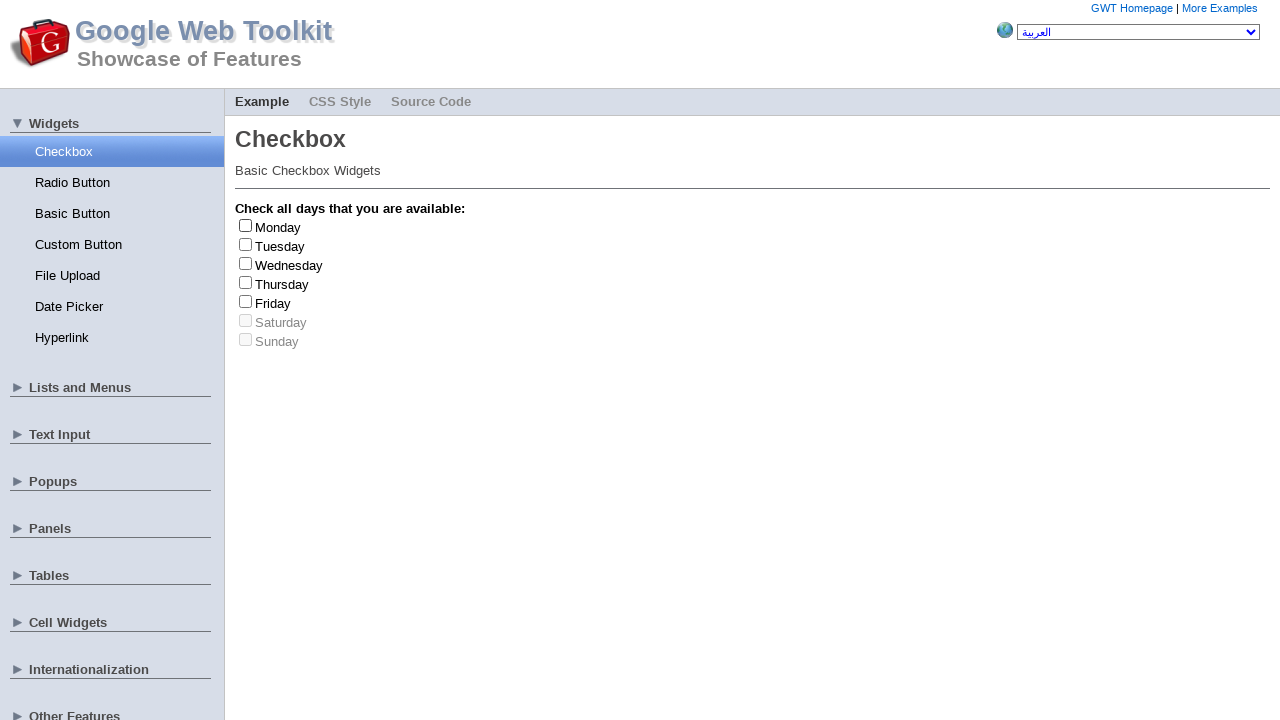

Retrieved label text: 'Friday'
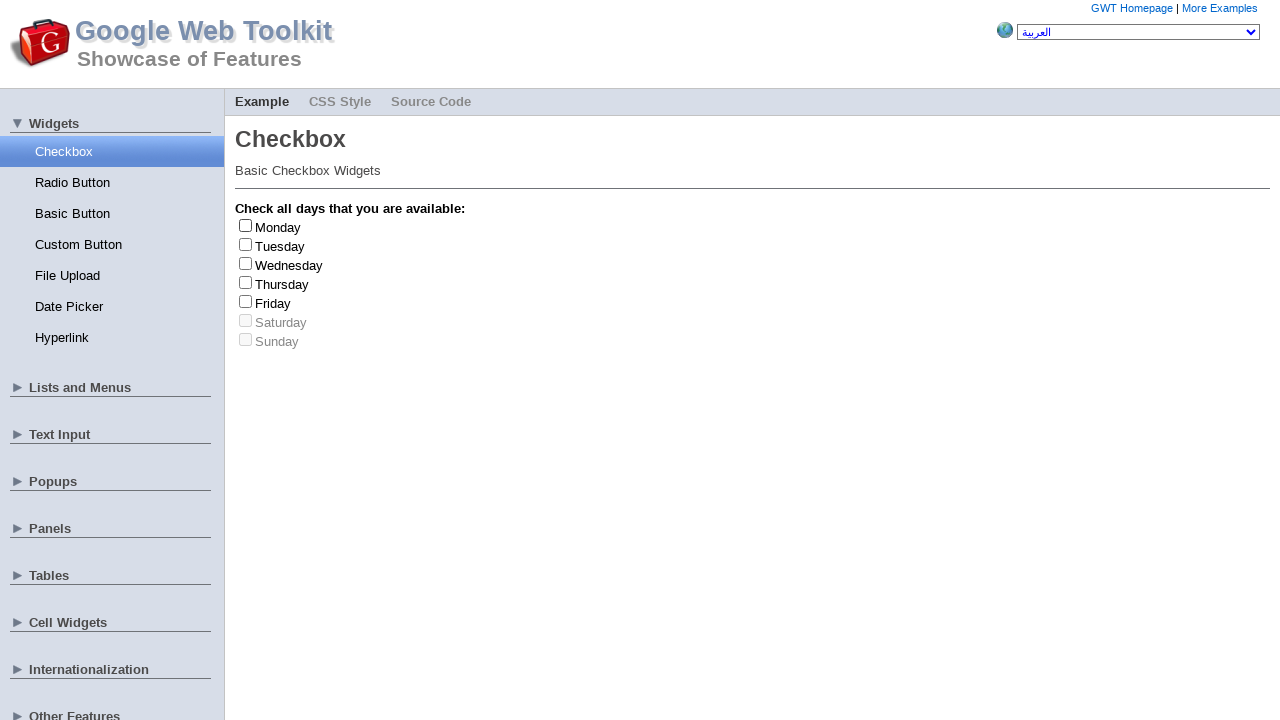

Found Friday checkbox (count: 3/3)
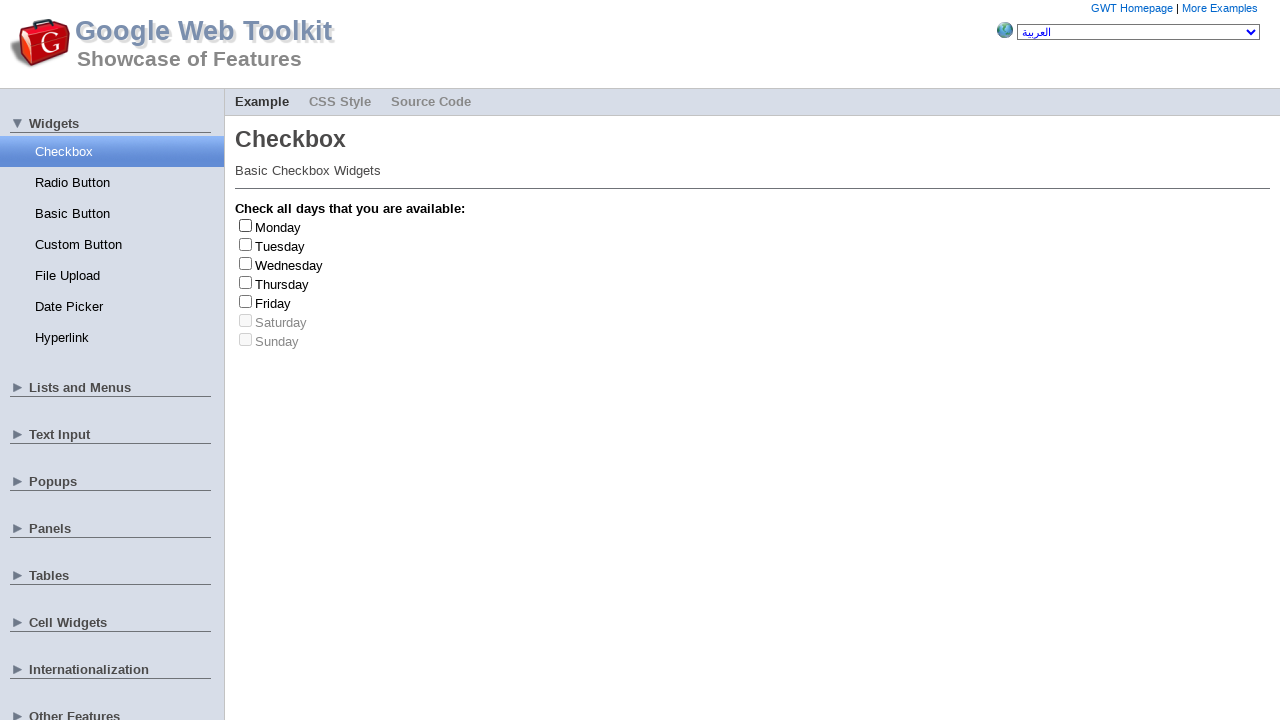

Clicked checkbox for 'Friday' to check it
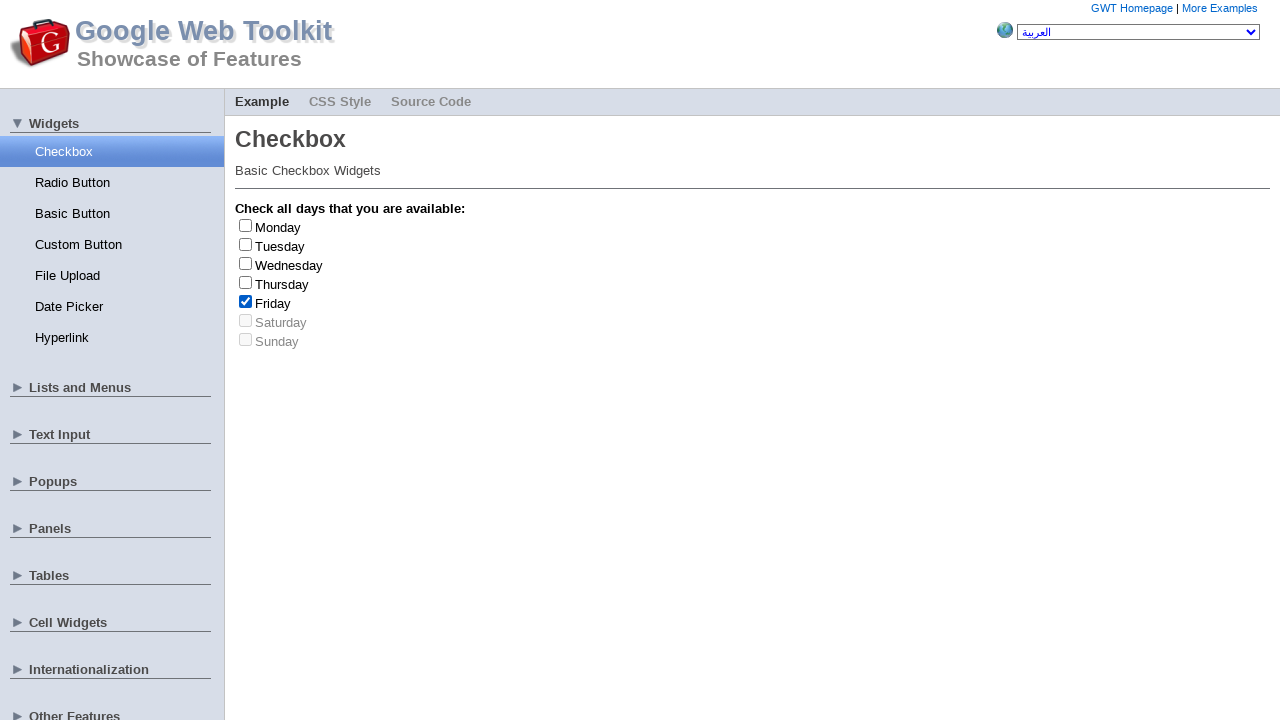

Clicked checkbox for 'Friday' again to uncheck it
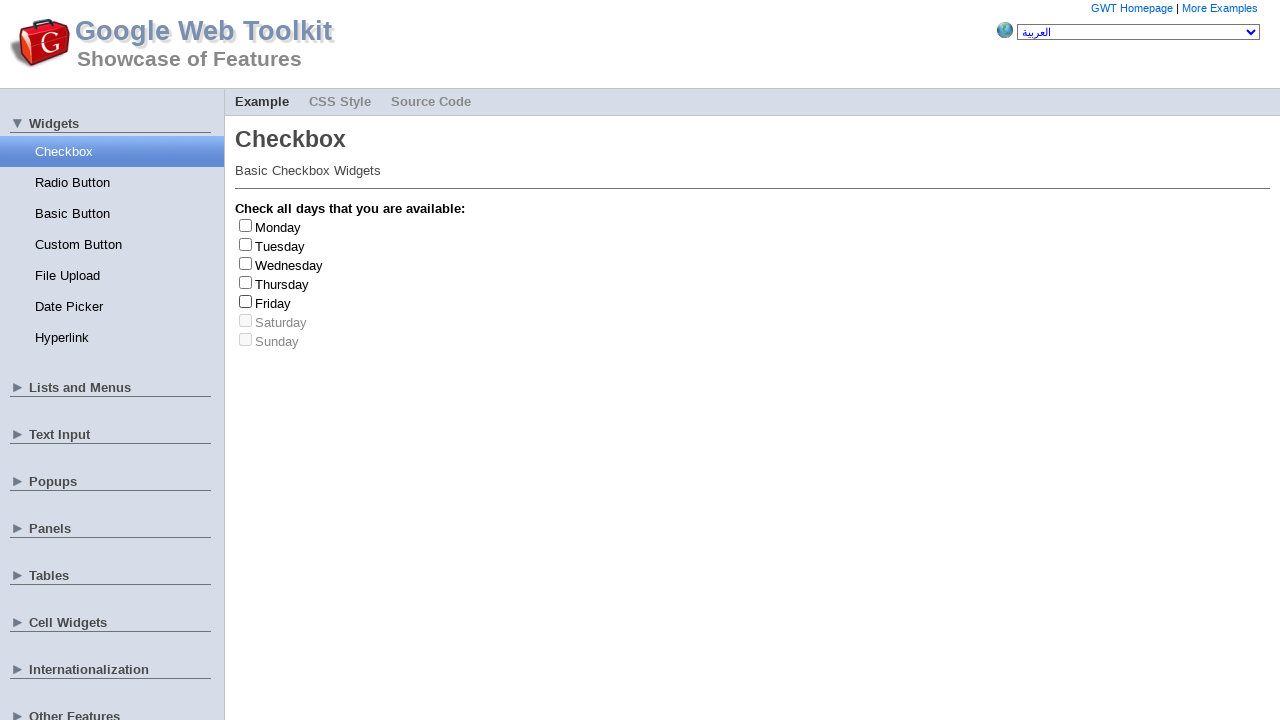

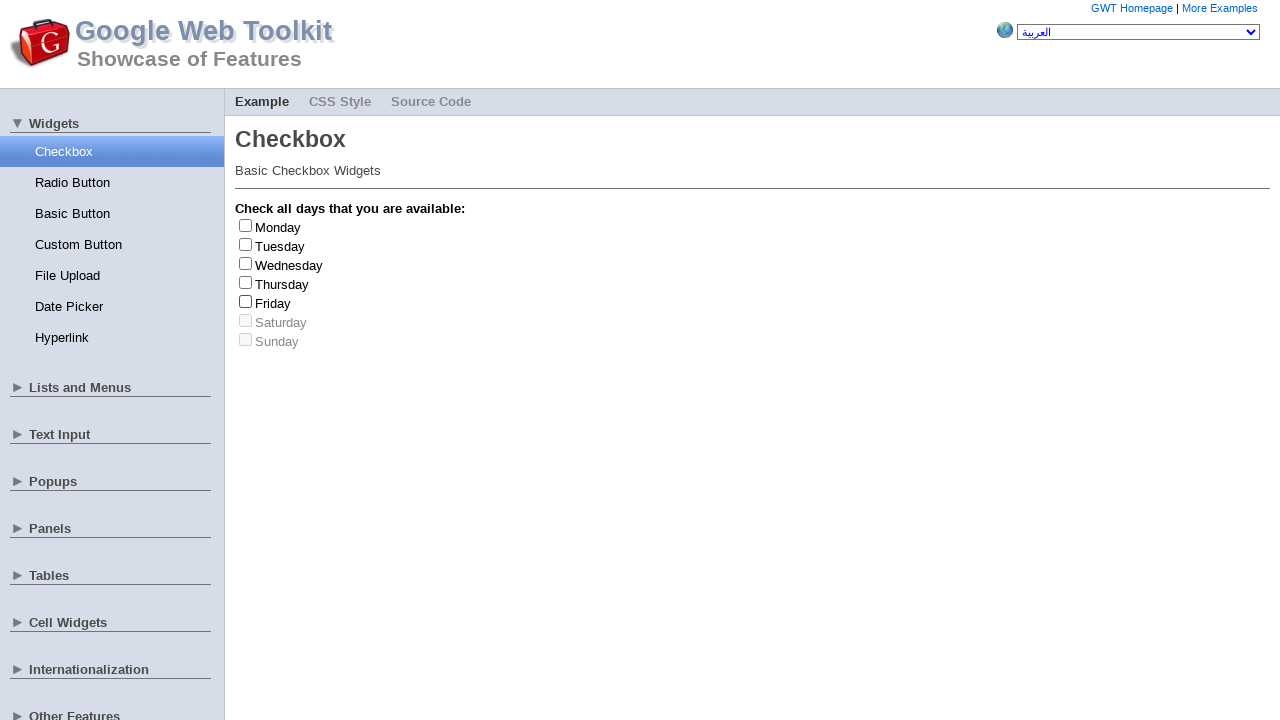